Tests range slider functionality by moving multiple sliders to the right using keyboard arrow keys and verifying the values increase

Starting URL: https://www.lambdatest.com/selenium-playground/drag-drop-range-sliders-demo

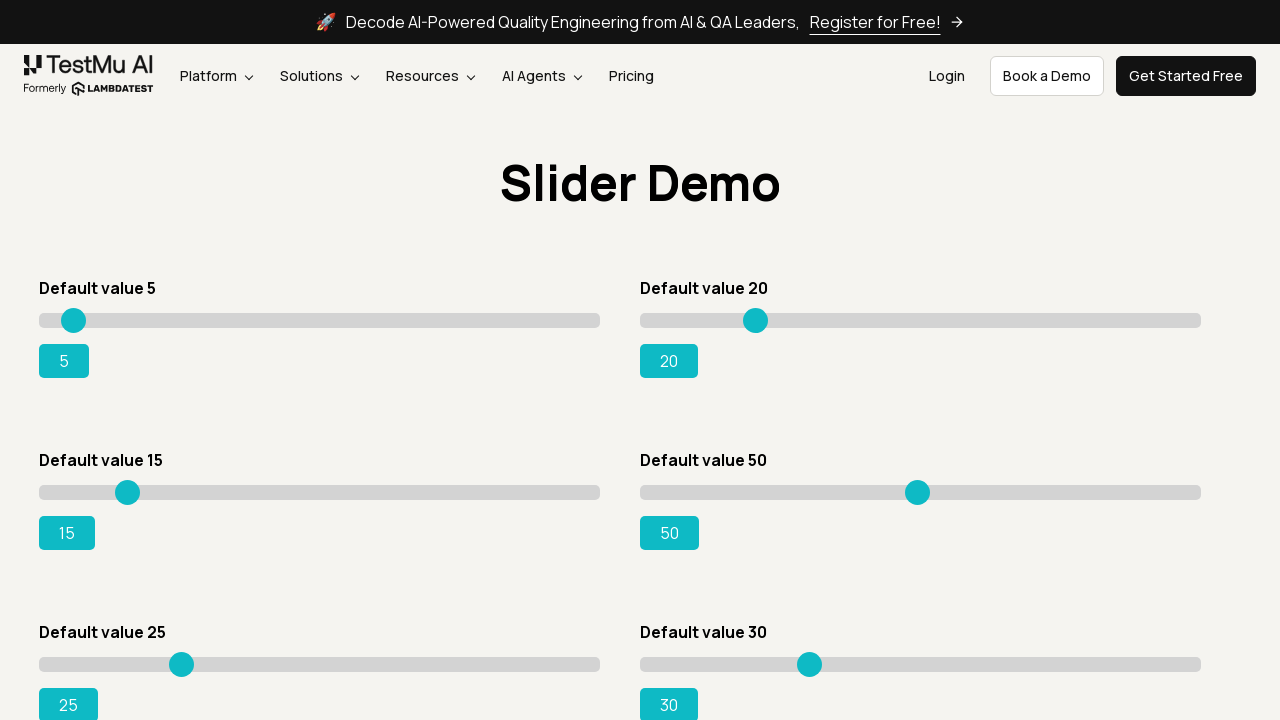

Navigated to range slider demo page
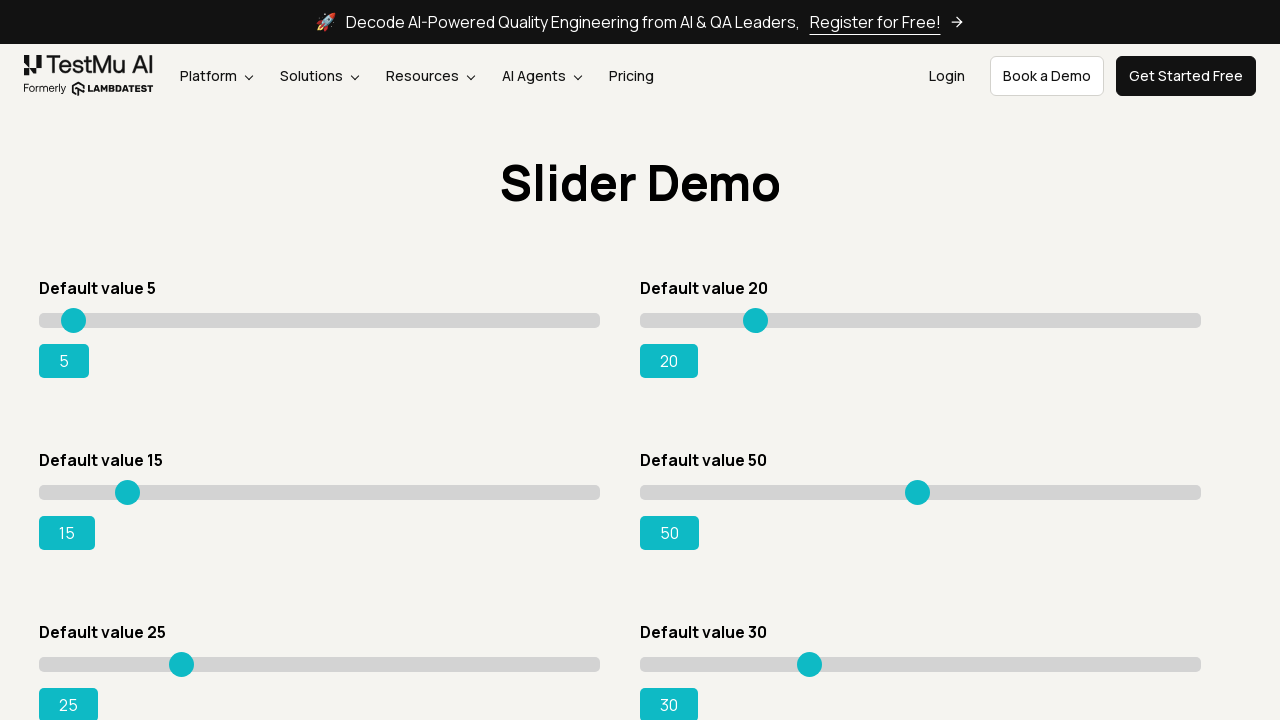

Moved slider 1 to the right (step 1 of 5) on //*[@id="slider1"]/div/input
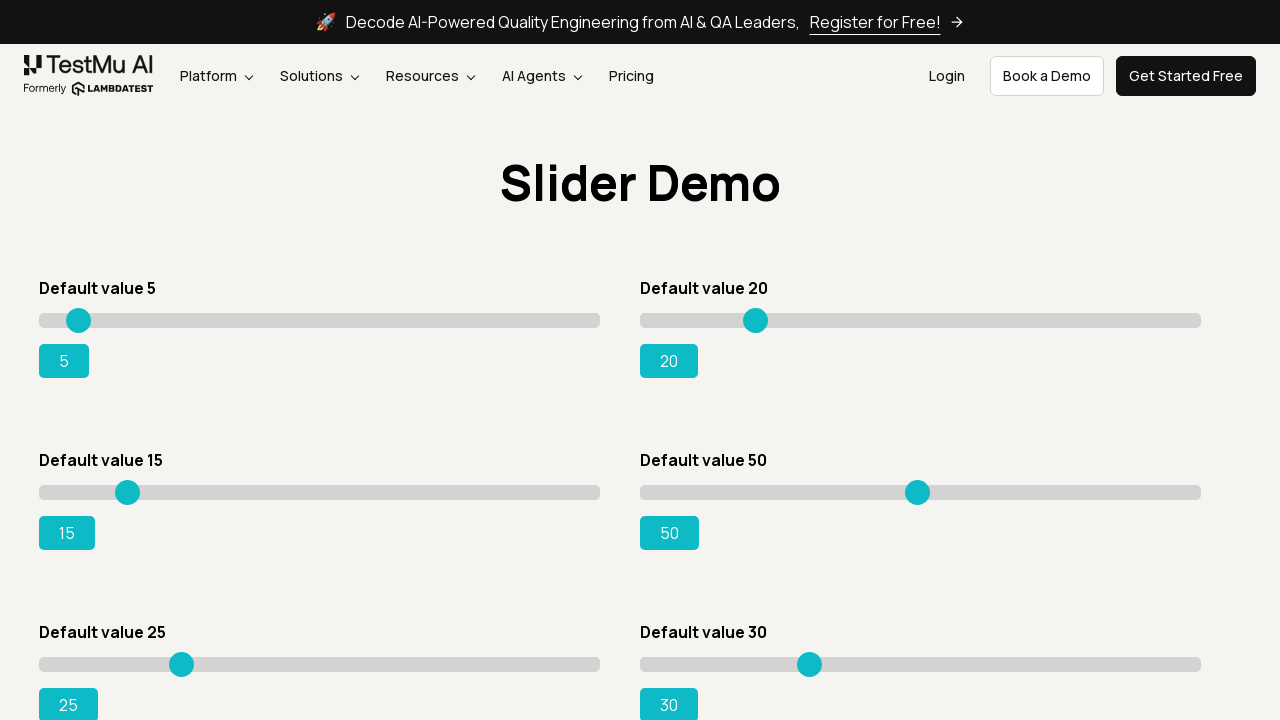

Moved slider 1 to the right (step 2 of 5) on //*[@id="slider1"]/div/input
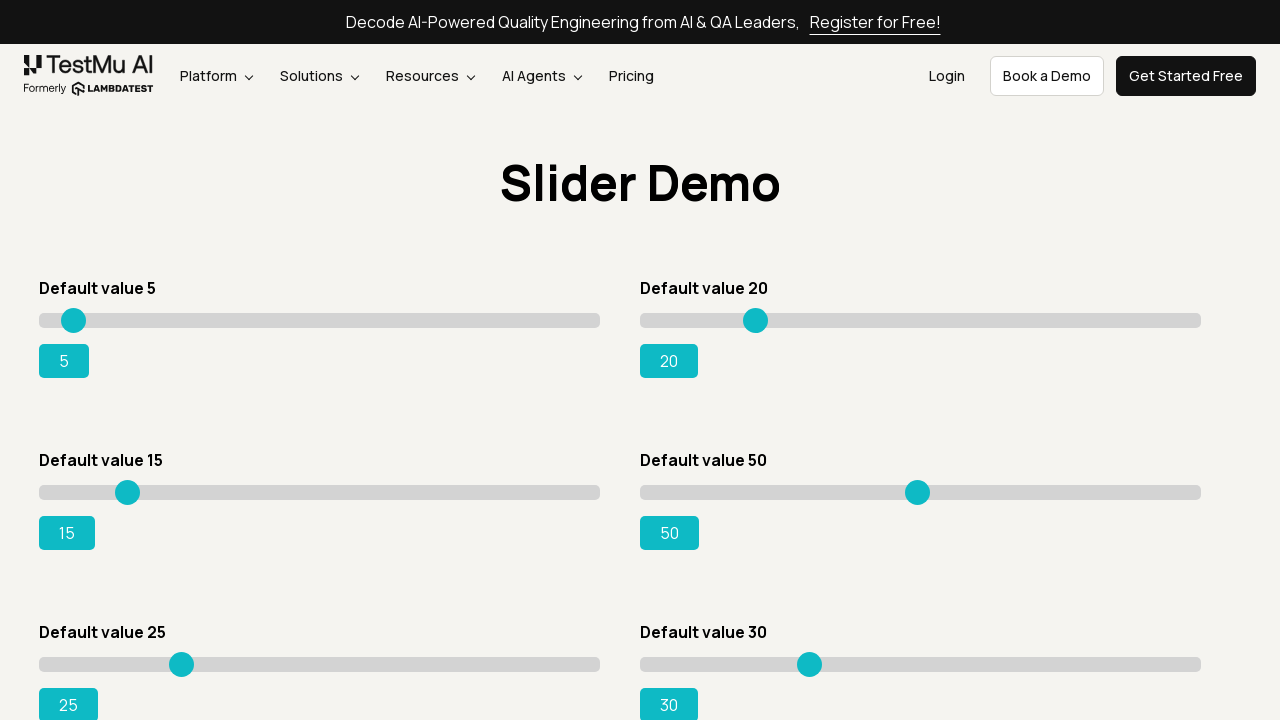

Moved slider 1 to the right (step 3 of 5) on //*[@id="slider1"]/div/input
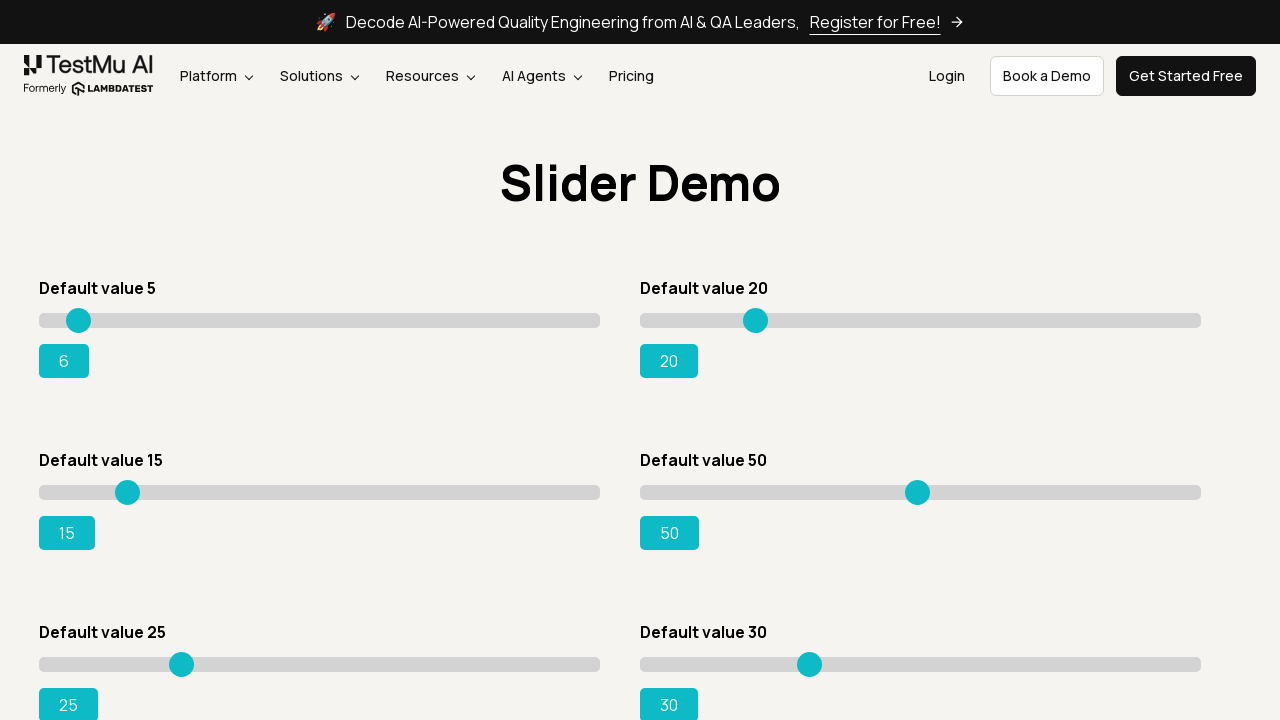

Moved slider 1 to the right (step 4 of 5) on //*[@id="slider1"]/div/input
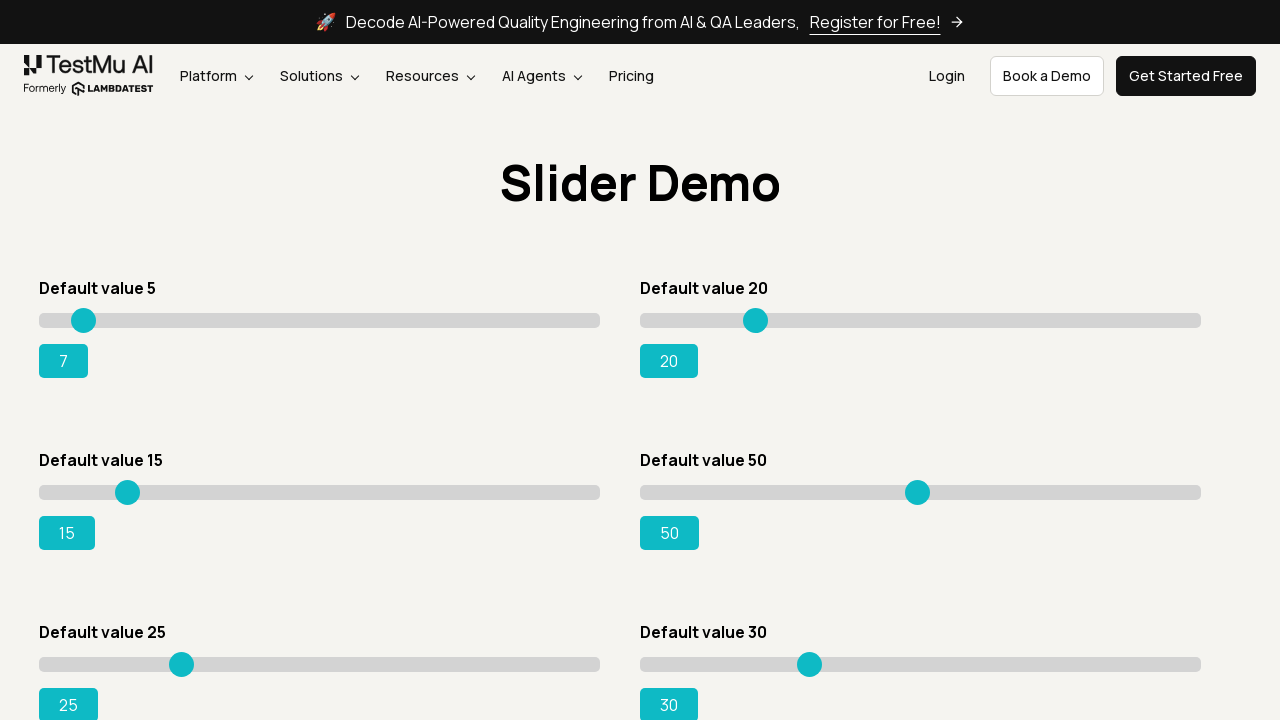

Moved slider 1 to the right (step 5 of 5) on //*[@id="slider1"]/div/input
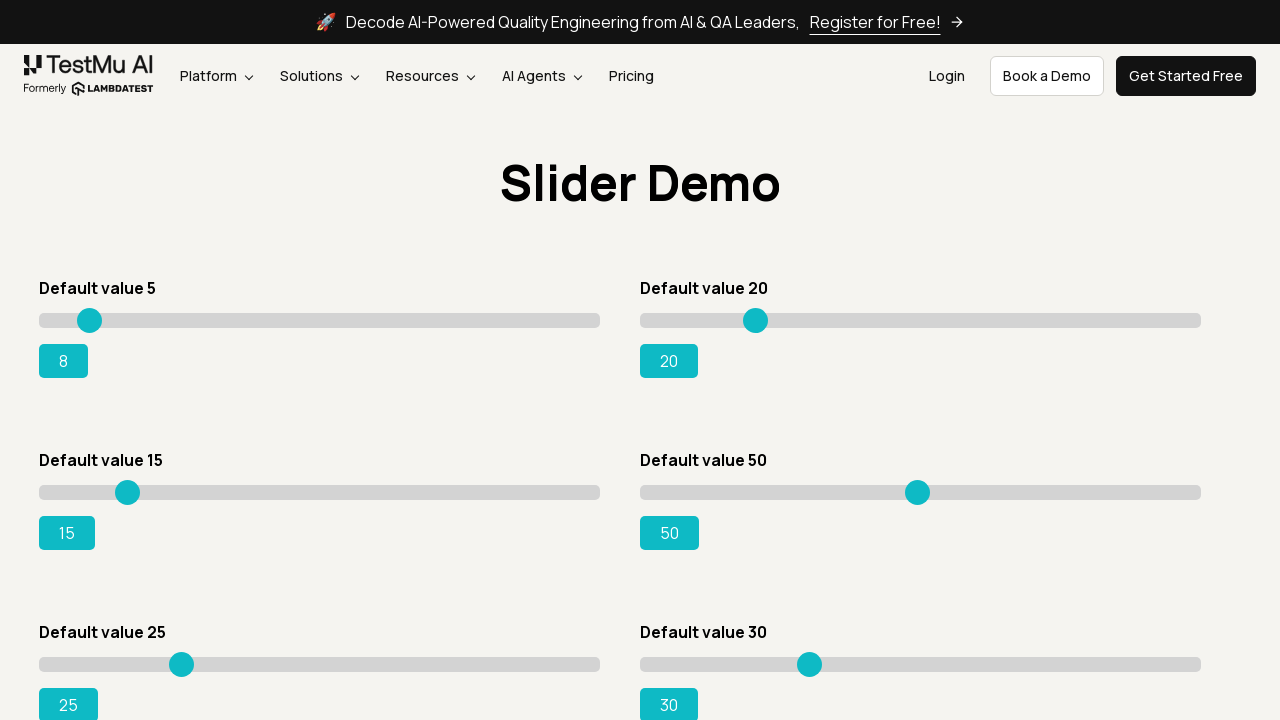

Moved slider 2 to the right (step 1 of 5) on //*[@id="slider2"]/div/input
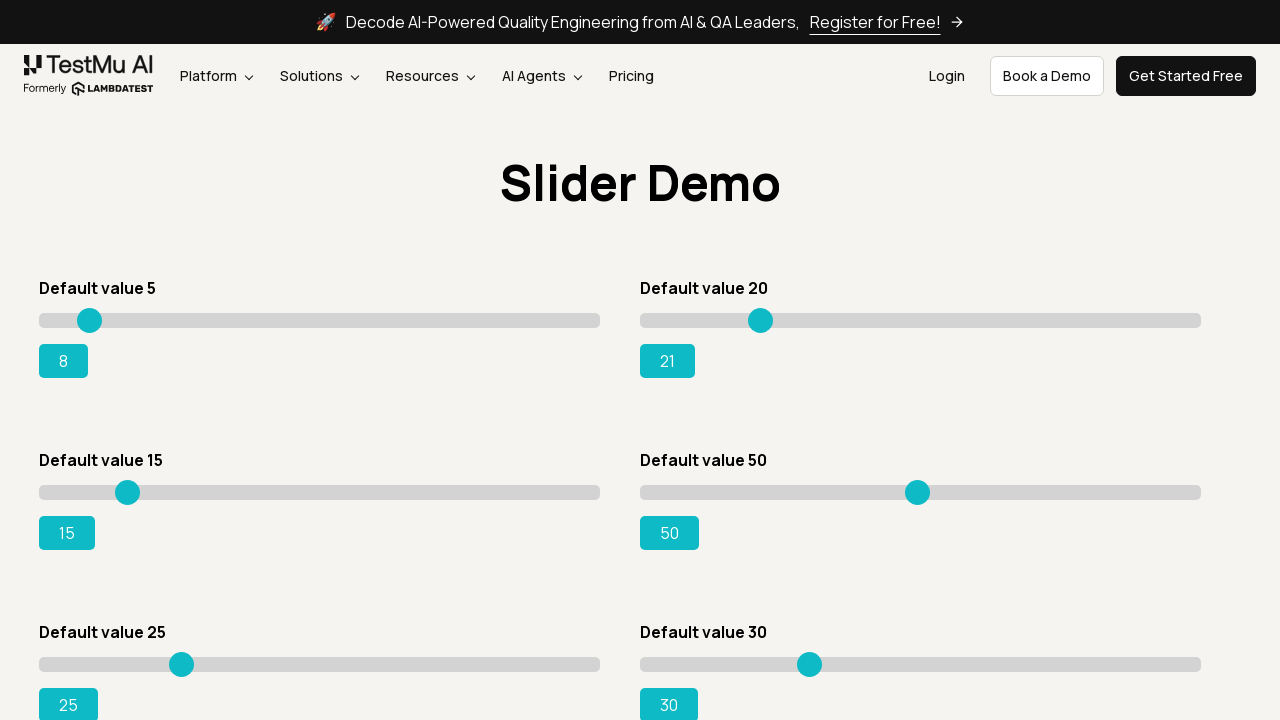

Moved slider 2 to the right (step 2 of 5) on //*[@id="slider2"]/div/input
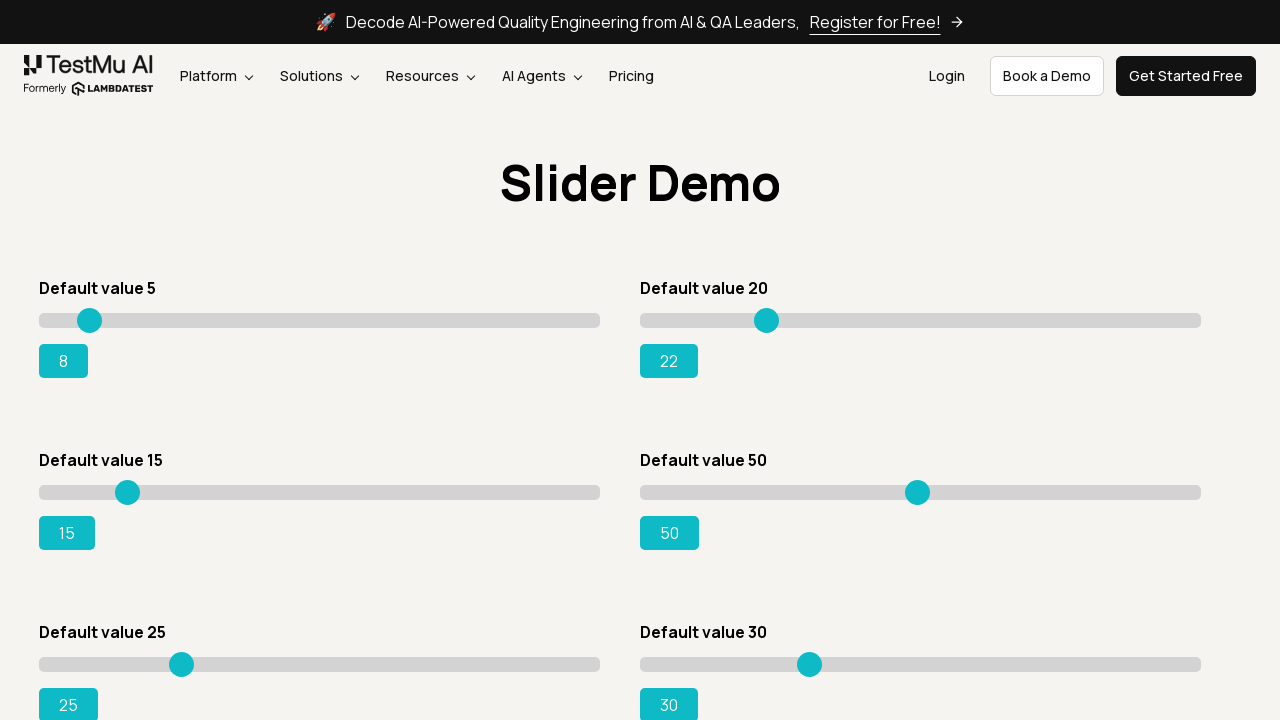

Moved slider 2 to the right (step 3 of 5) on //*[@id="slider2"]/div/input
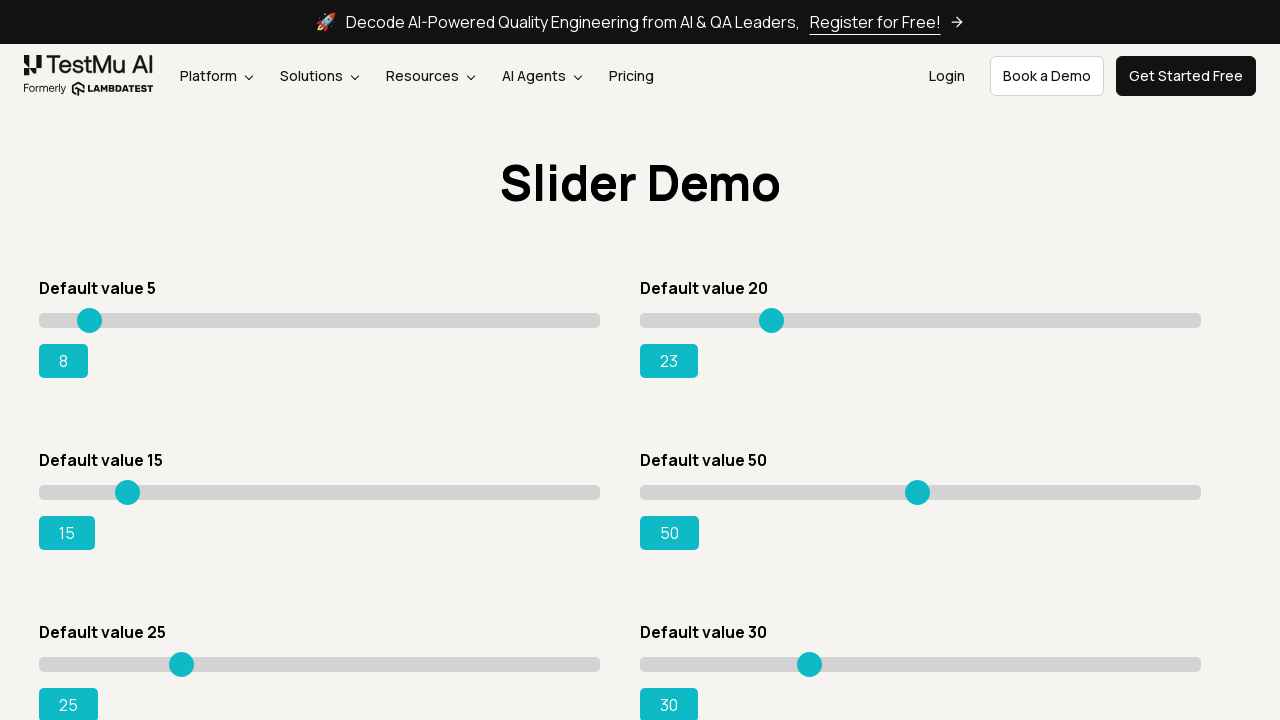

Moved slider 2 to the right (step 4 of 5) on //*[@id="slider2"]/div/input
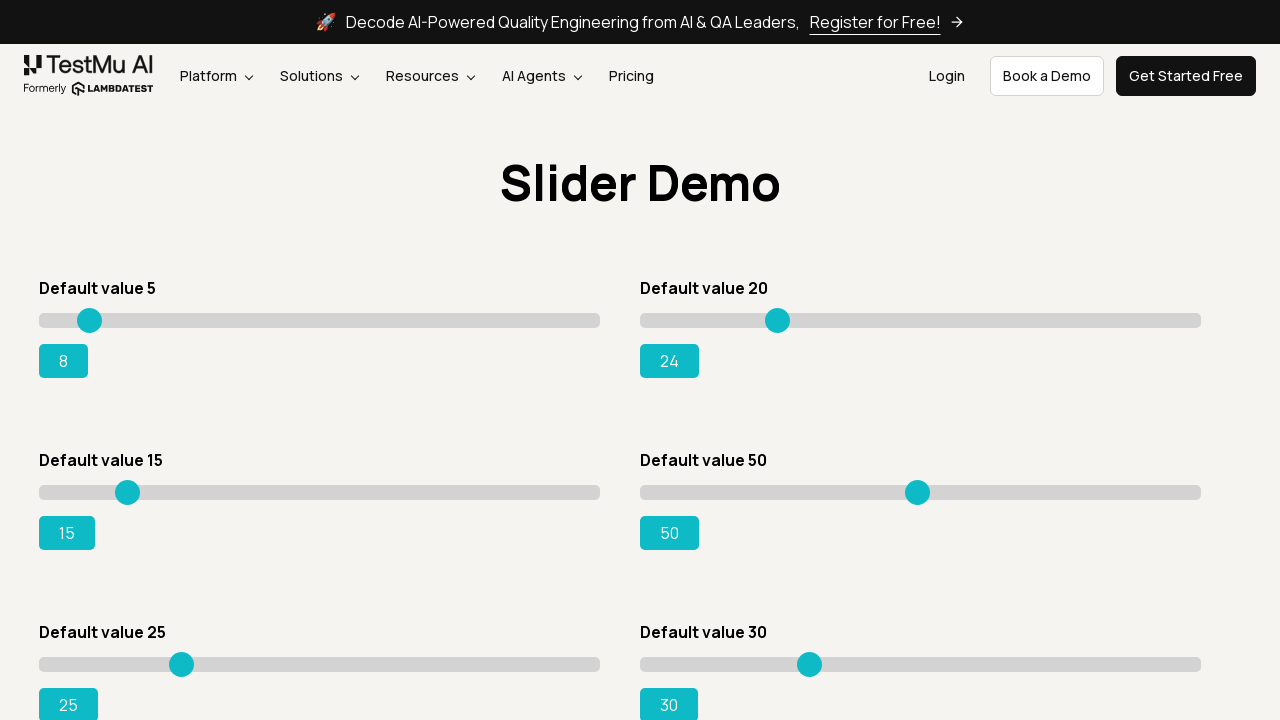

Moved slider 2 to the right (step 5 of 5) on //*[@id="slider2"]/div/input
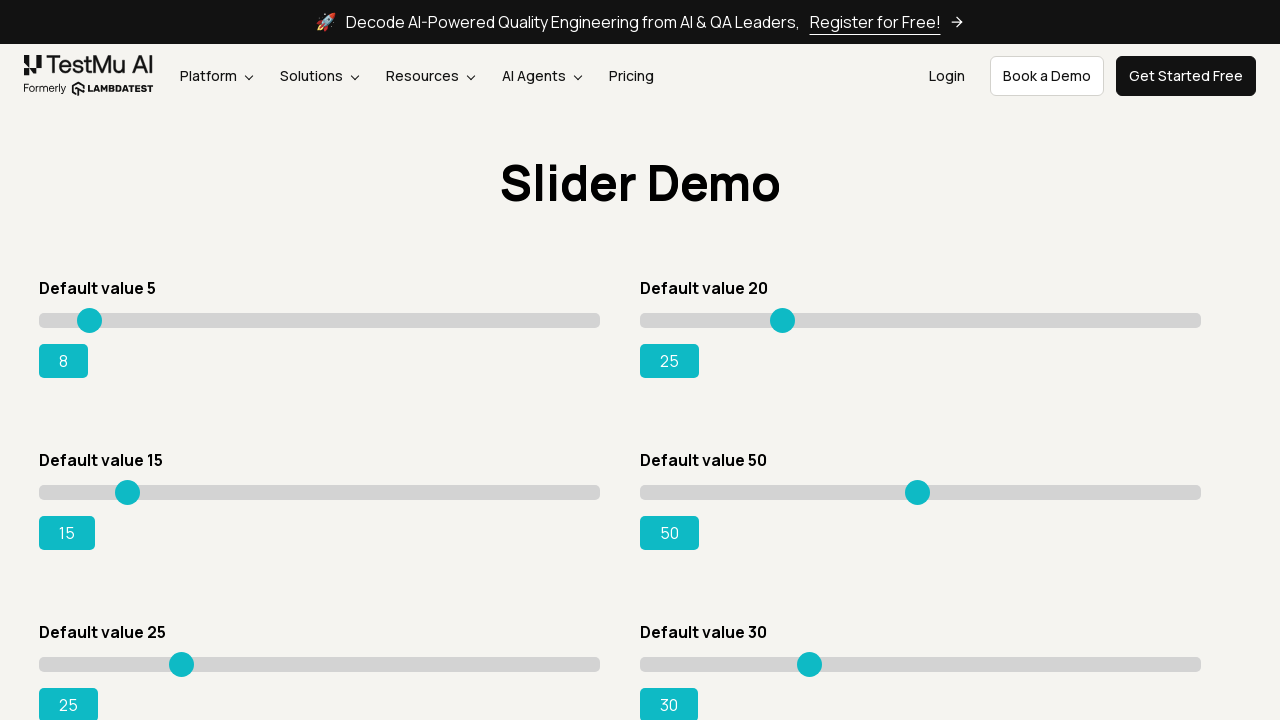

Moved slider 3 to the right (step 1 of 5) on //*[@id="slider3"]/div/input
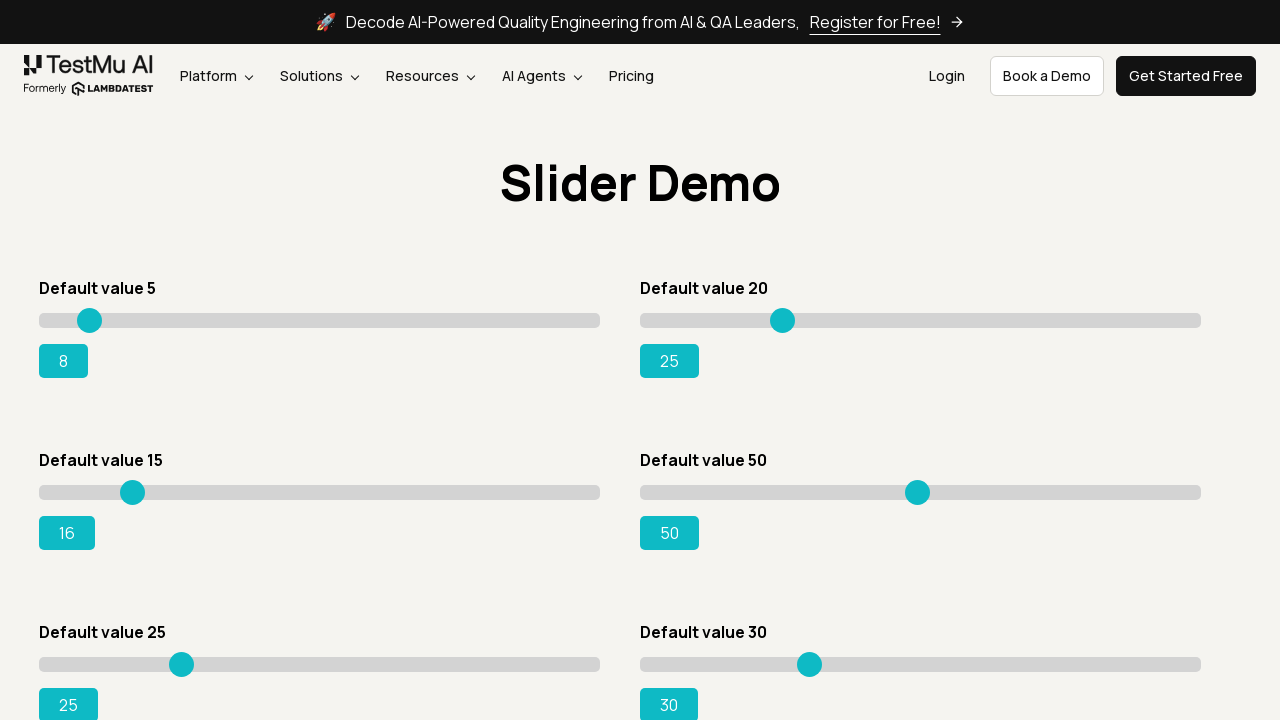

Moved slider 3 to the right (step 2 of 5) on //*[@id="slider3"]/div/input
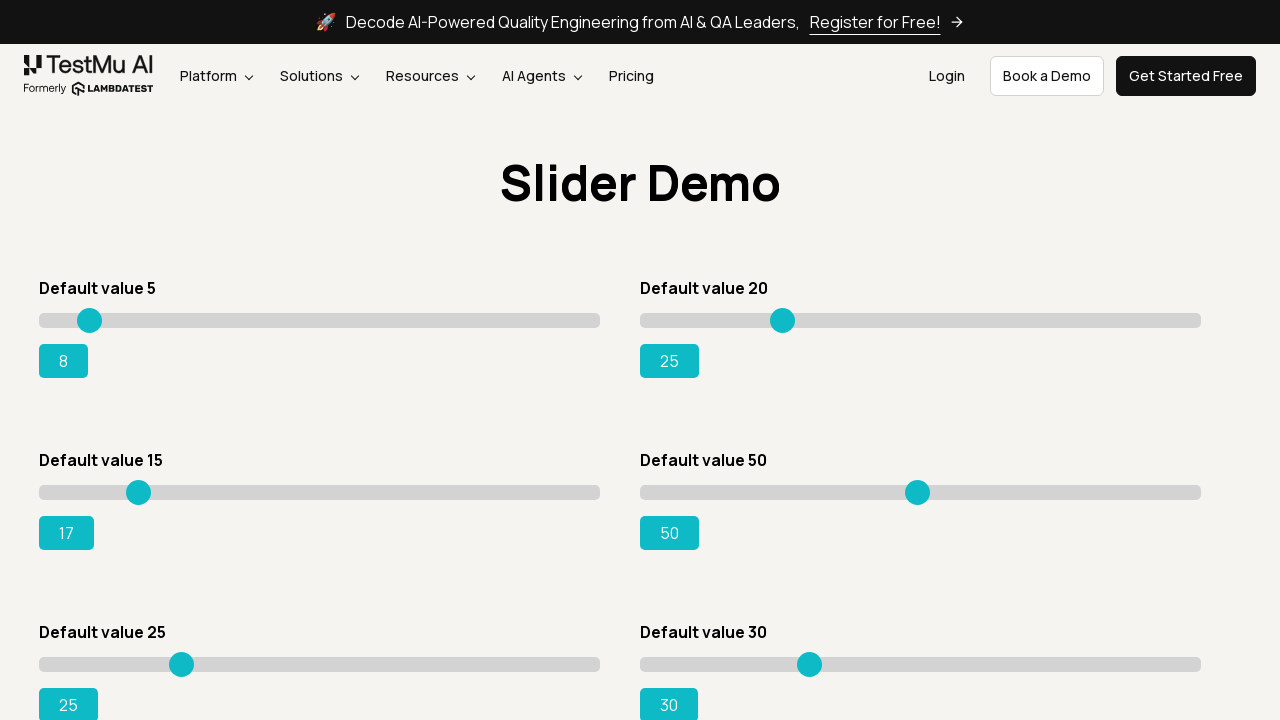

Moved slider 3 to the right (step 3 of 5) on //*[@id="slider3"]/div/input
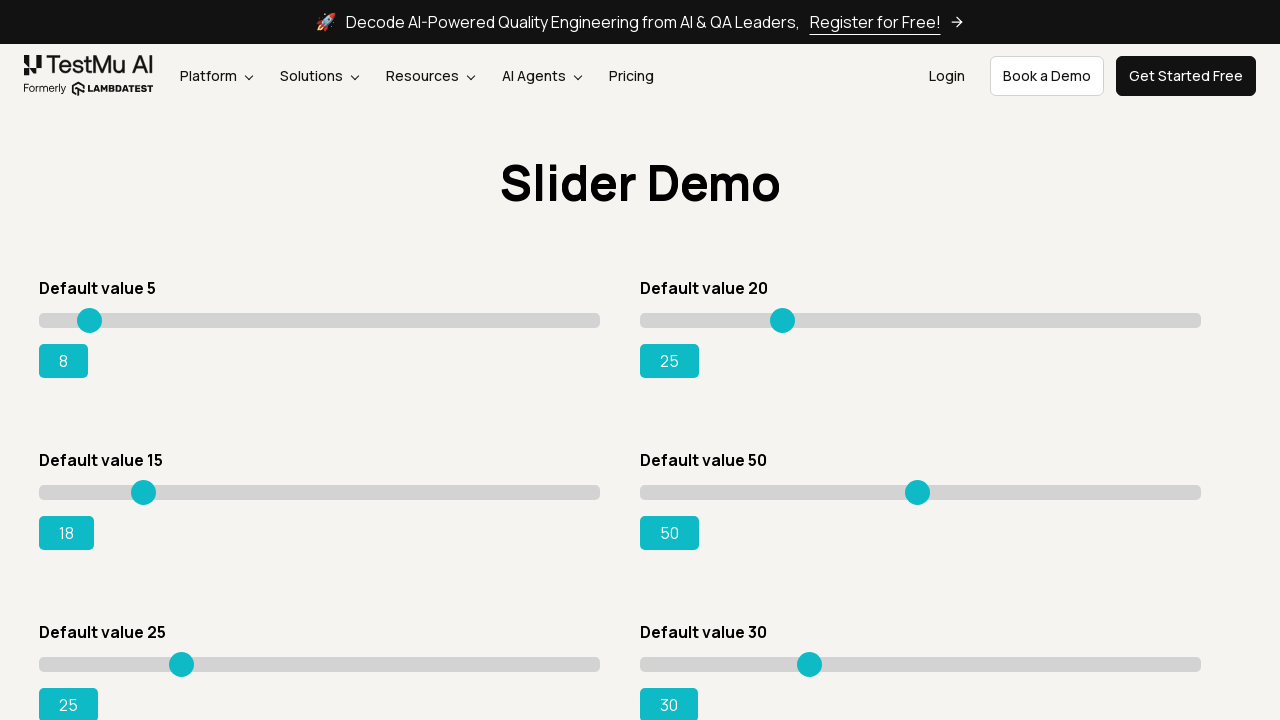

Moved slider 3 to the right (step 4 of 5) on //*[@id="slider3"]/div/input
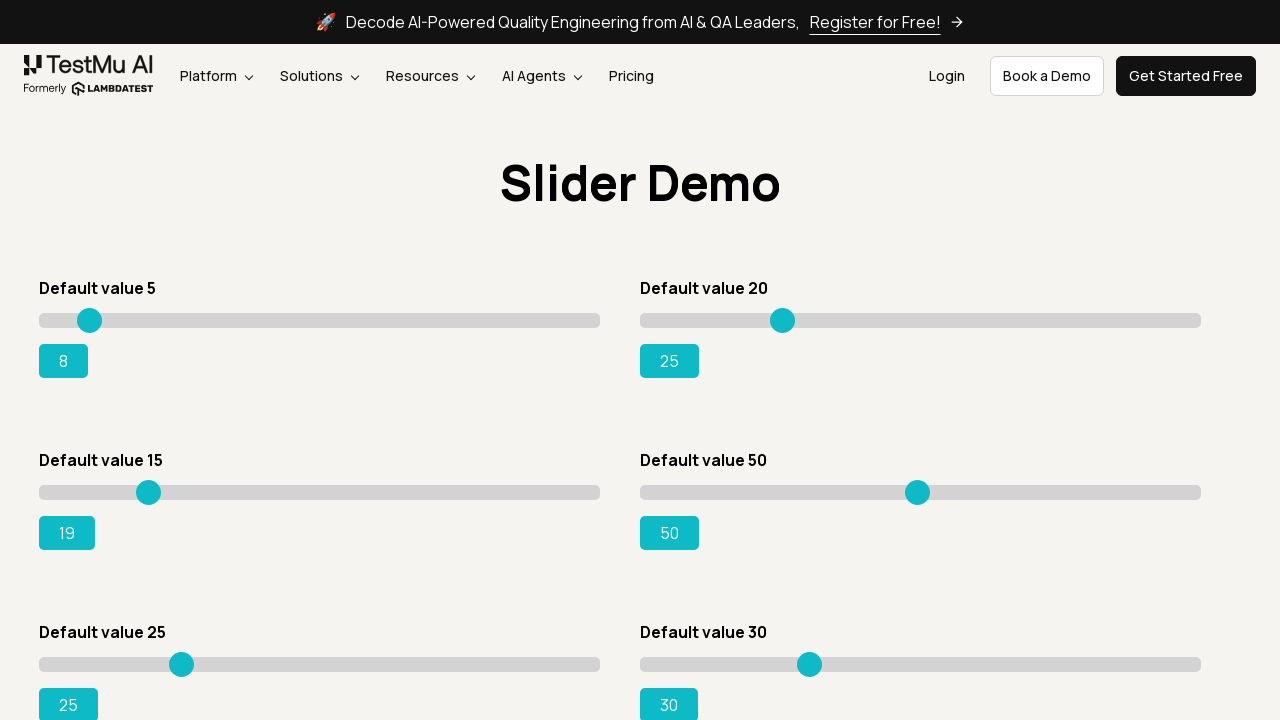

Moved slider 3 to the right (step 5 of 5) on //*[@id="slider3"]/div/input
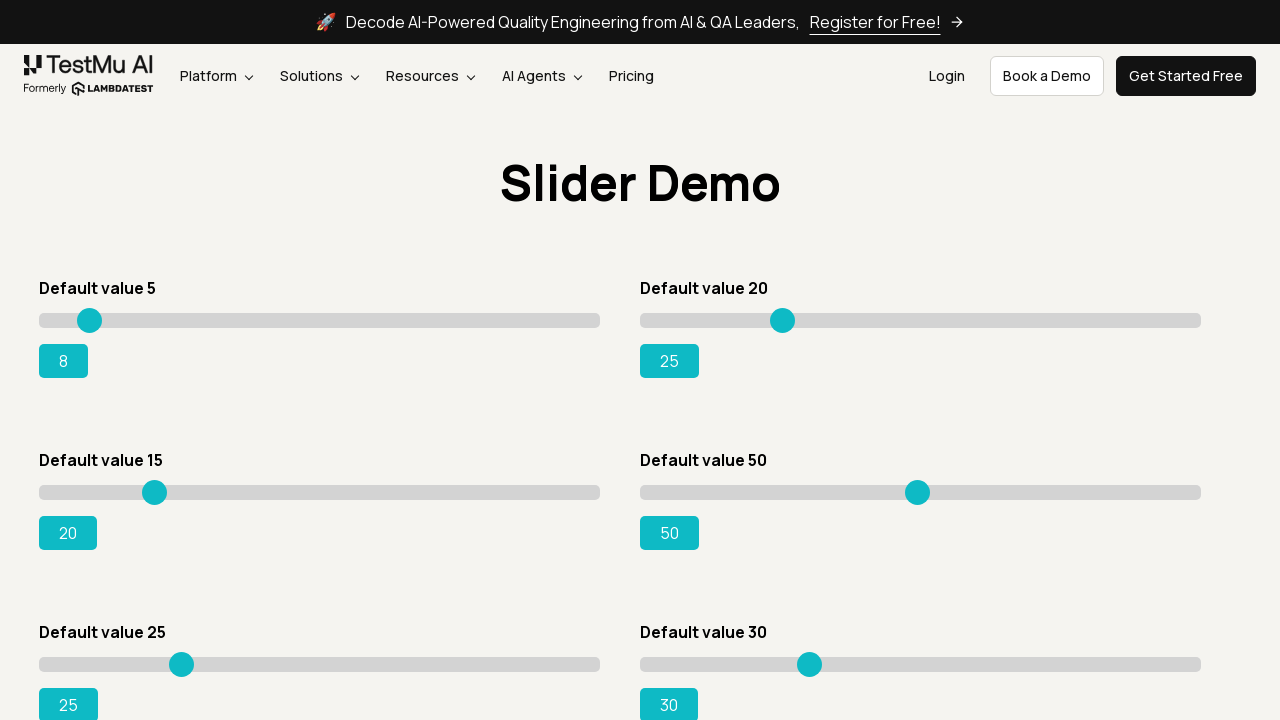

Moved slider 4 to the right (step 1 of 5) on //*[@id="slider4"]/div/input
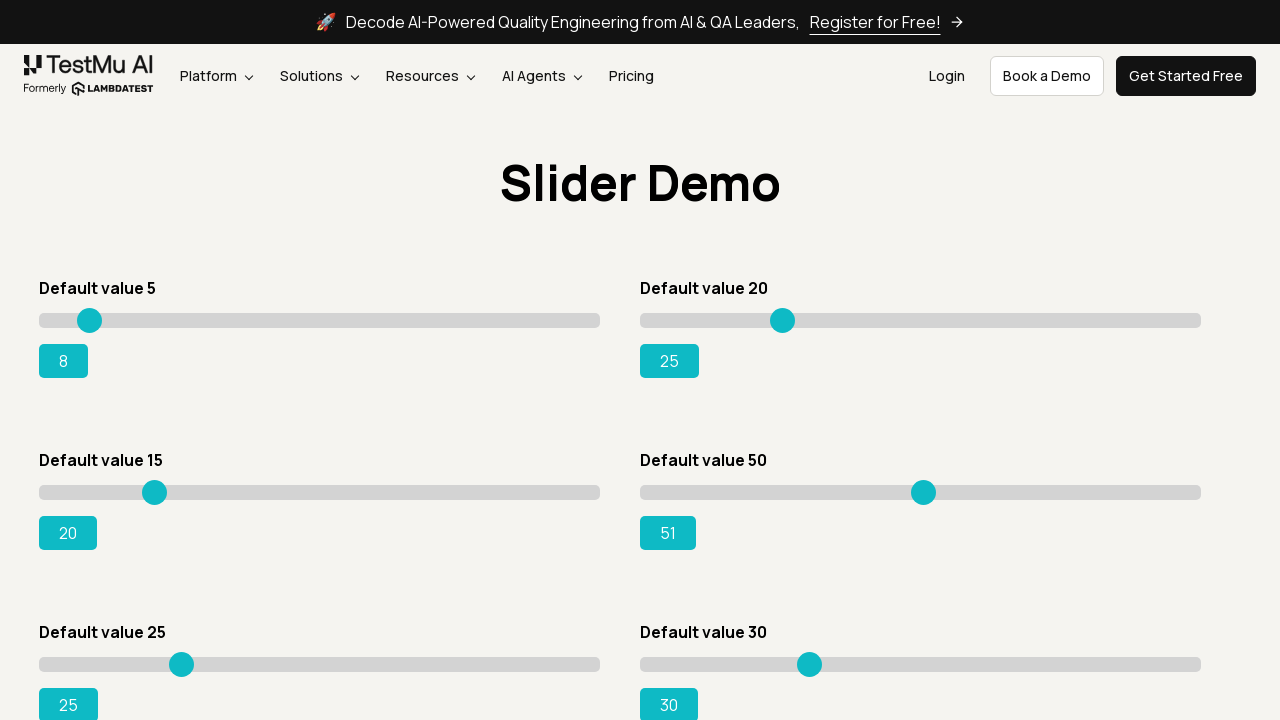

Moved slider 4 to the right (step 2 of 5) on //*[@id="slider4"]/div/input
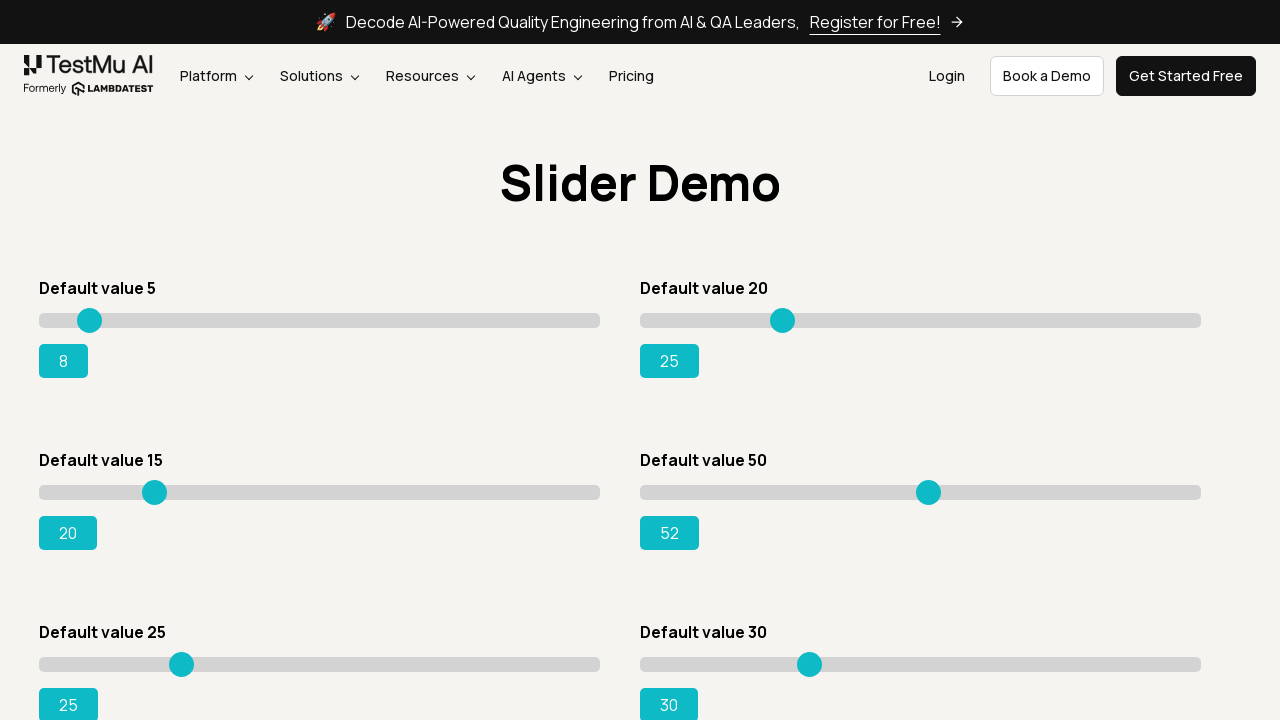

Moved slider 4 to the right (step 3 of 5) on //*[@id="slider4"]/div/input
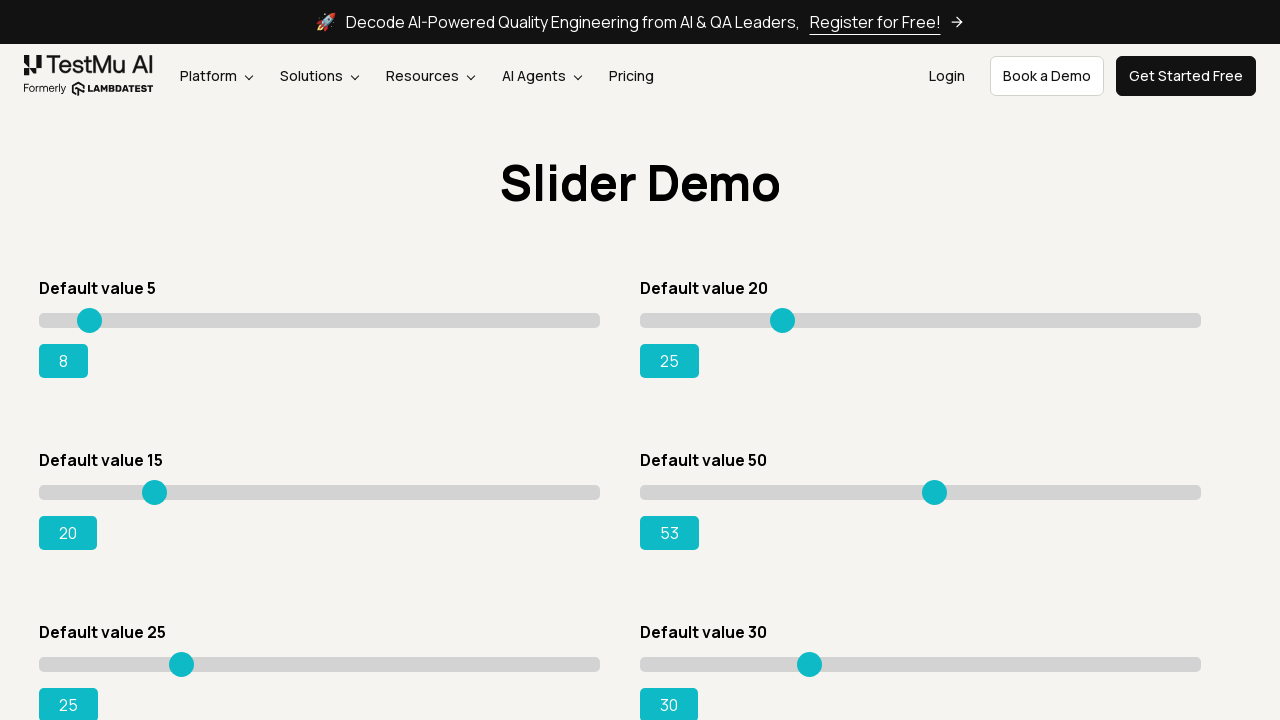

Moved slider 4 to the right (step 4 of 5) on //*[@id="slider4"]/div/input
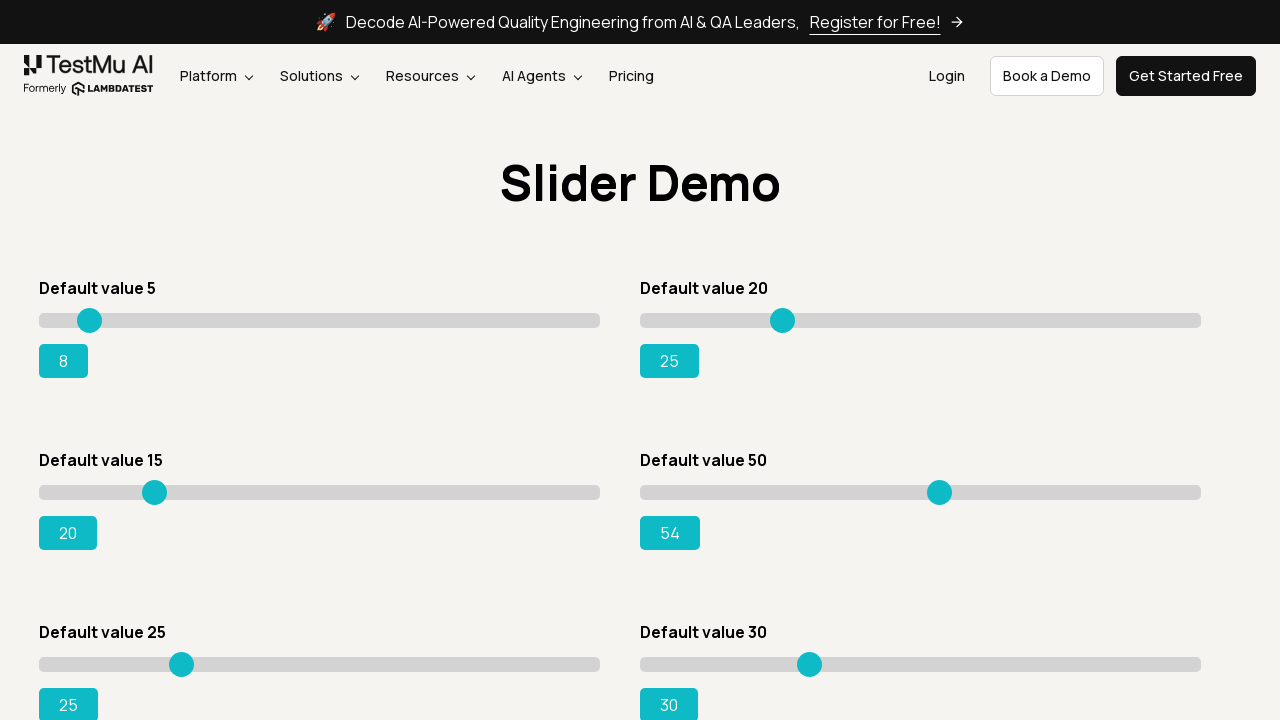

Moved slider 4 to the right (step 5 of 5) on //*[@id="slider4"]/div/input
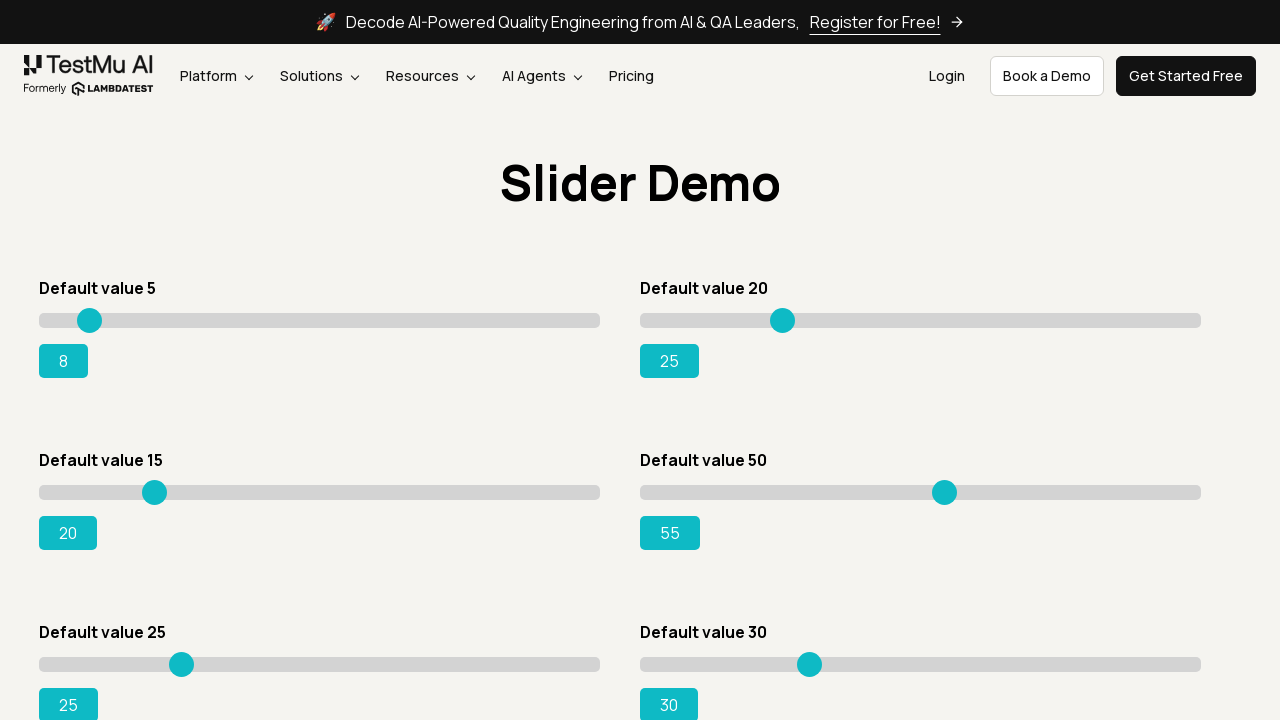

Moved slider 5 to the right (step 1 of 5) on //*[@id="slider5"]/div/input
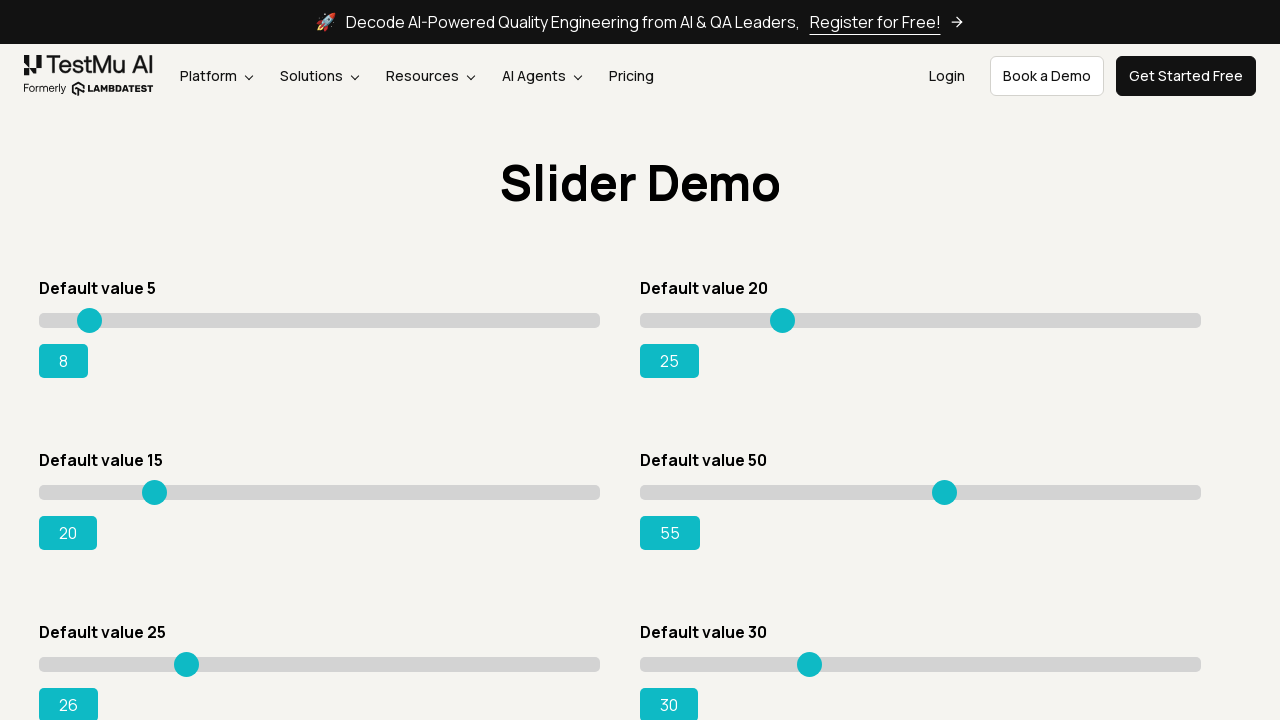

Moved slider 5 to the right (step 2 of 5) on //*[@id="slider5"]/div/input
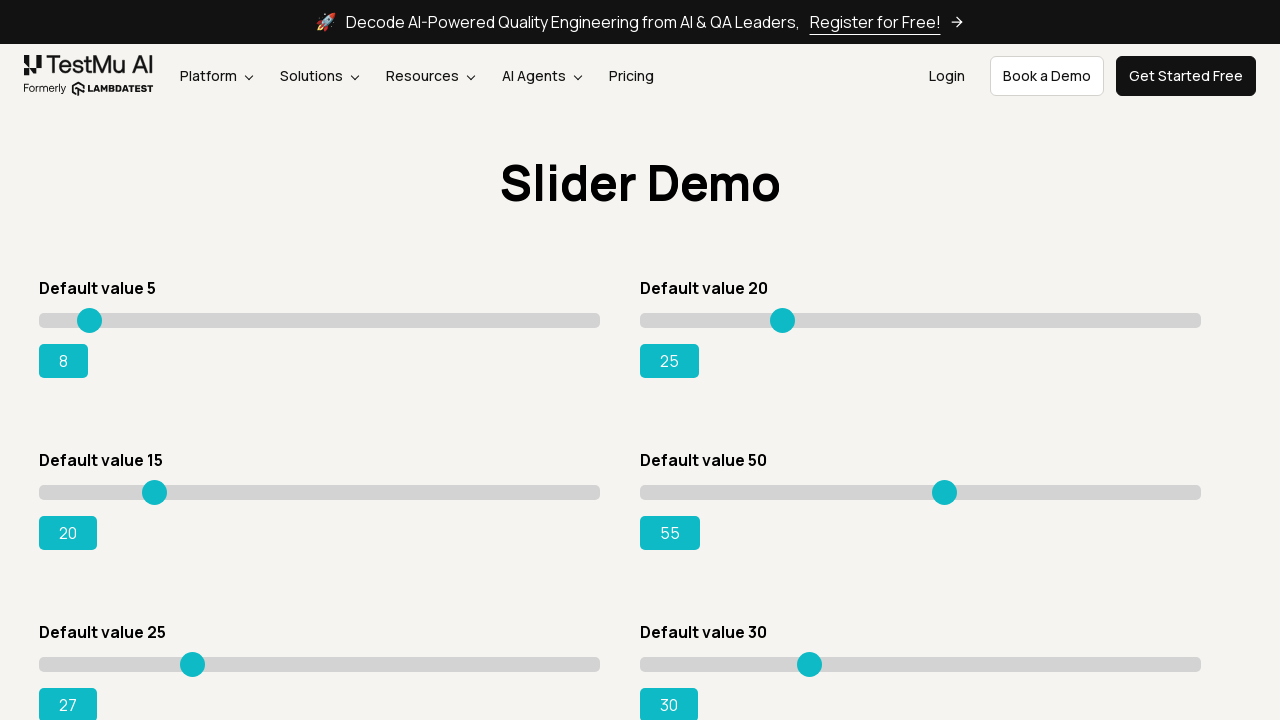

Moved slider 5 to the right (step 3 of 5) on //*[@id="slider5"]/div/input
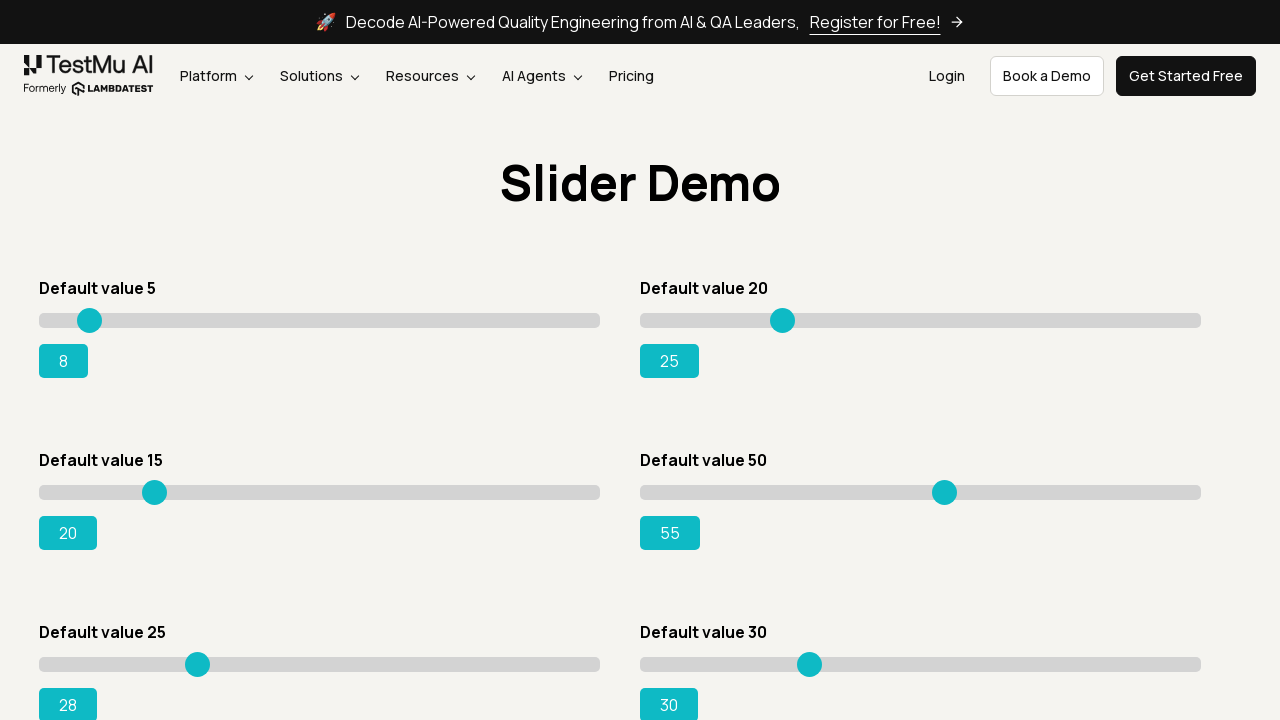

Moved slider 5 to the right (step 4 of 5) on //*[@id="slider5"]/div/input
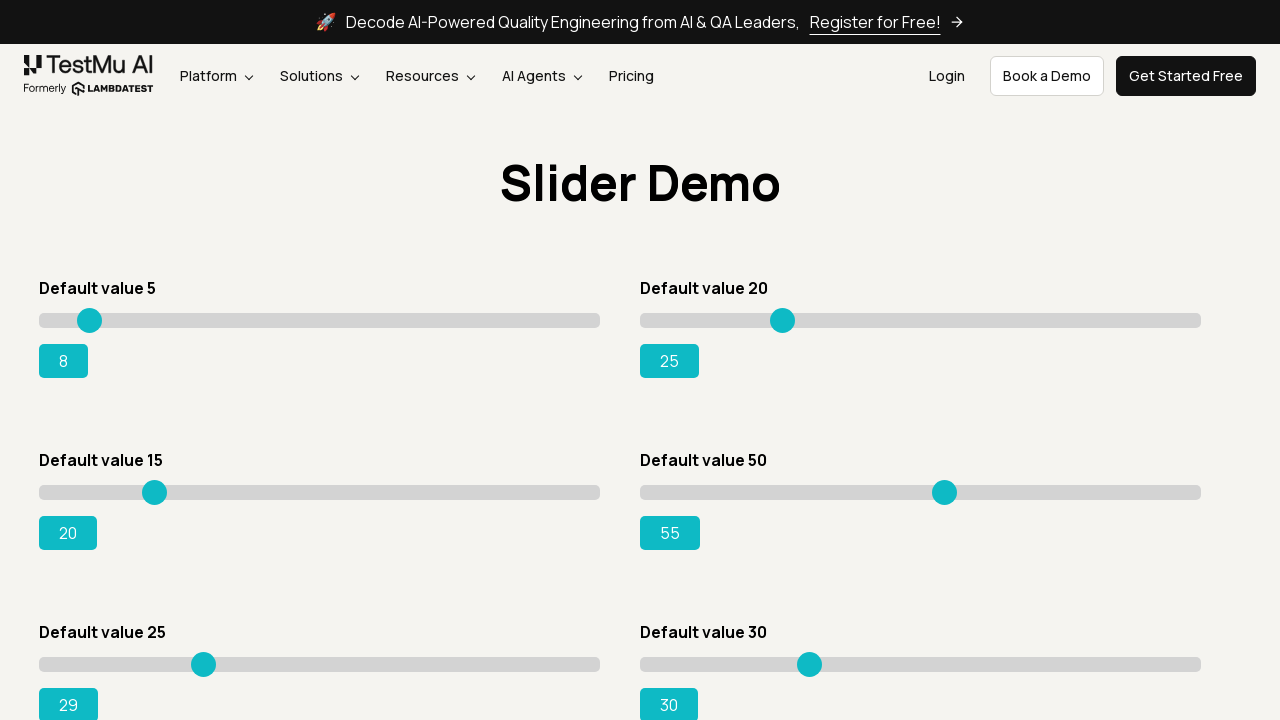

Moved slider 5 to the right (step 5 of 5) on //*[@id="slider5"]/div/input
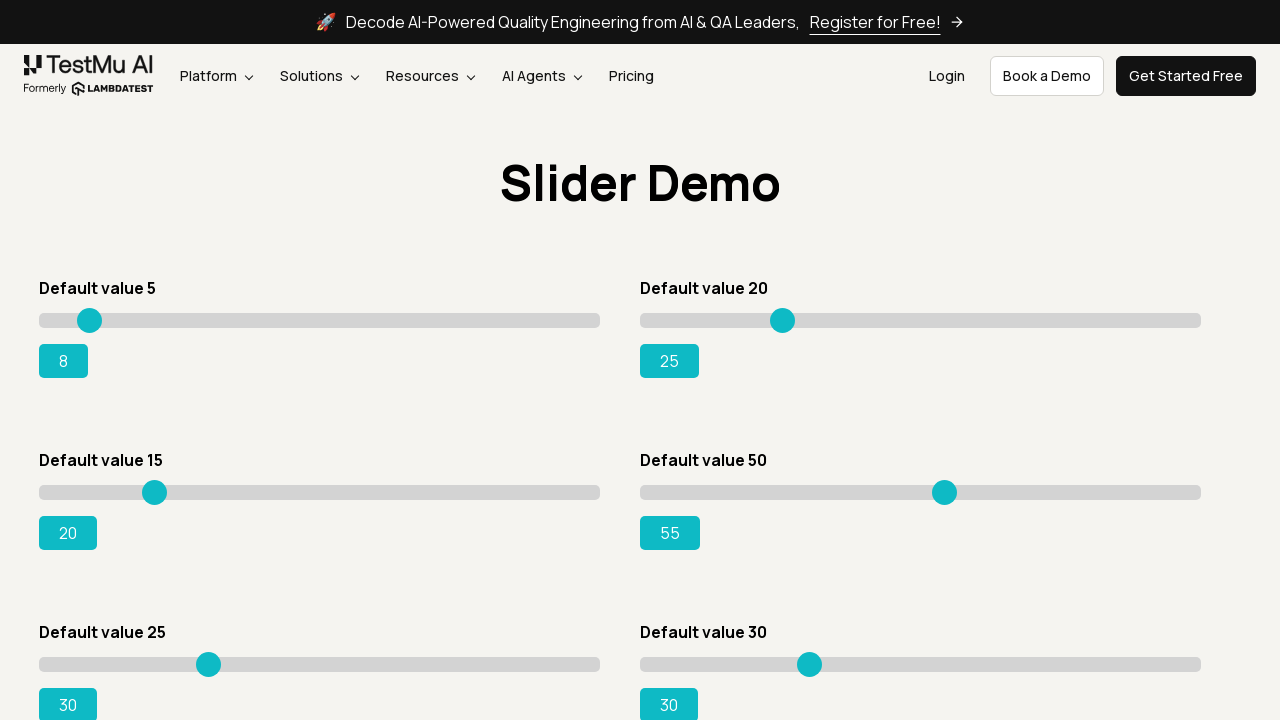

Moved slider 6 to the right (step 1 of 5) on //*[@id="slider6"]/div/input
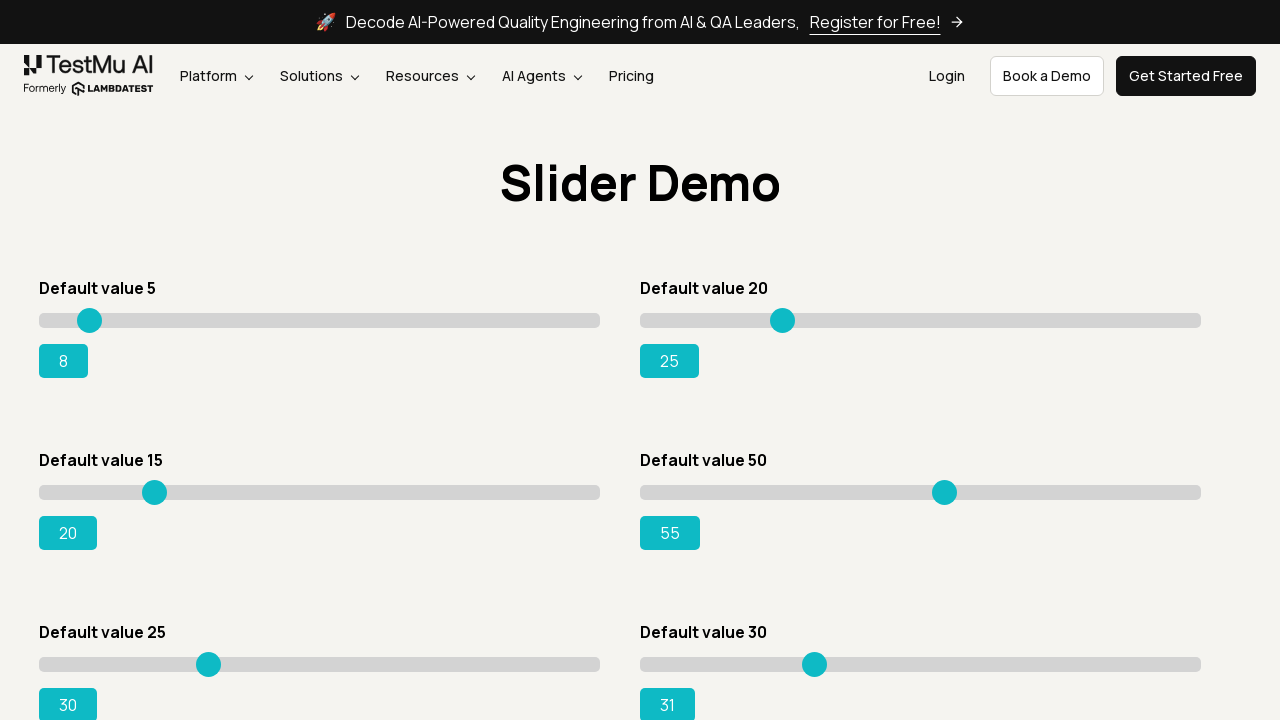

Moved slider 6 to the right (step 2 of 5) on //*[@id="slider6"]/div/input
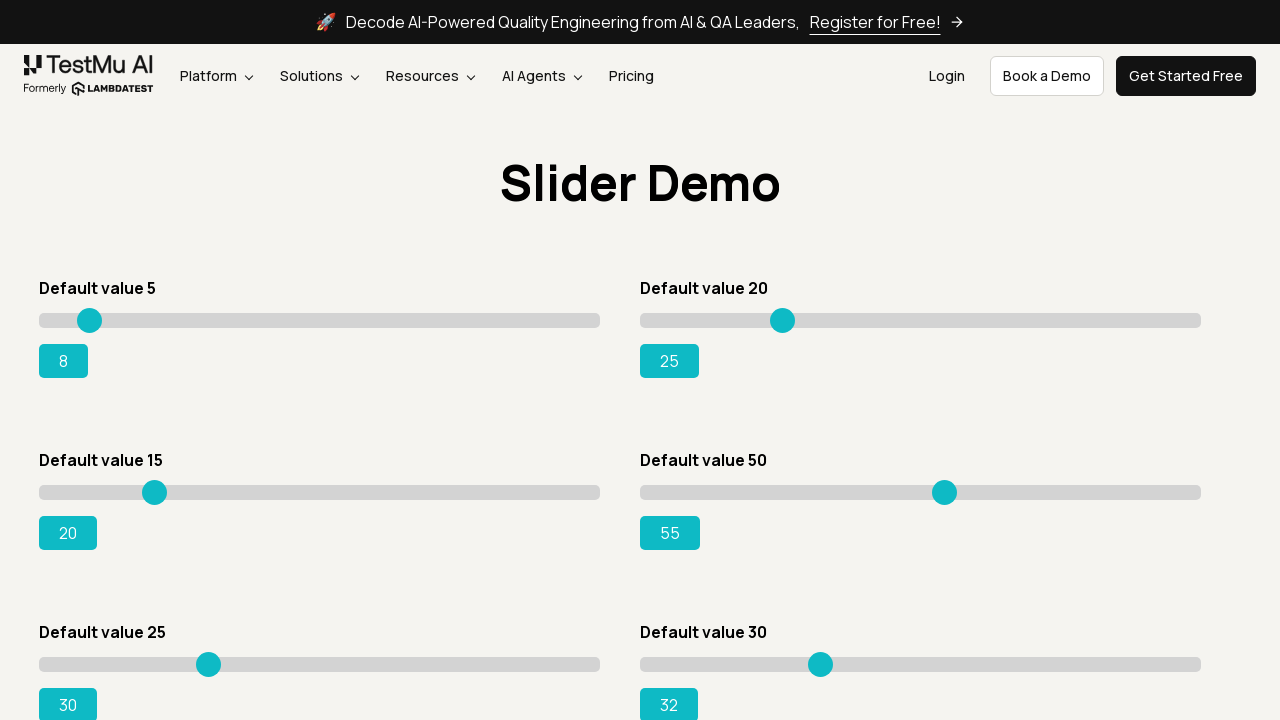

Moved slider 6 to the right (step 3 of 5) on //*[@id="slider6"]/div/input
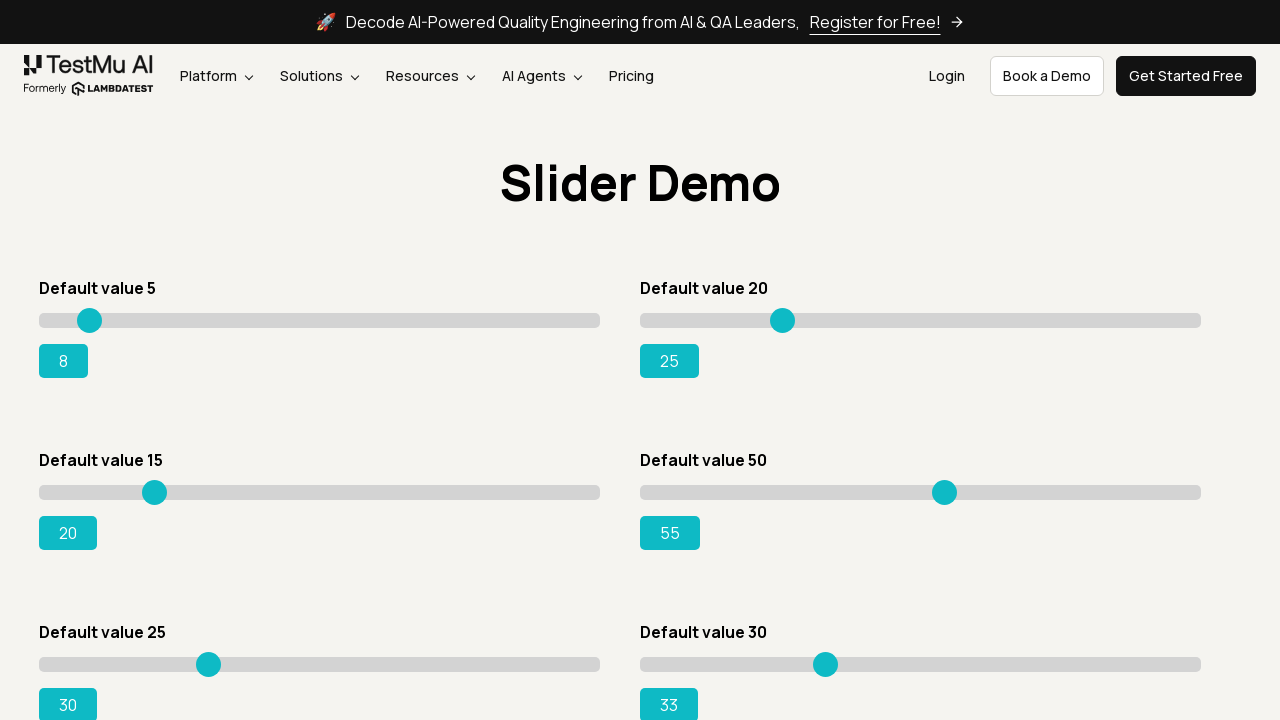

Moved slider 6 to the right (step 4 of 5) on //*[@id="slider6"]/div/input
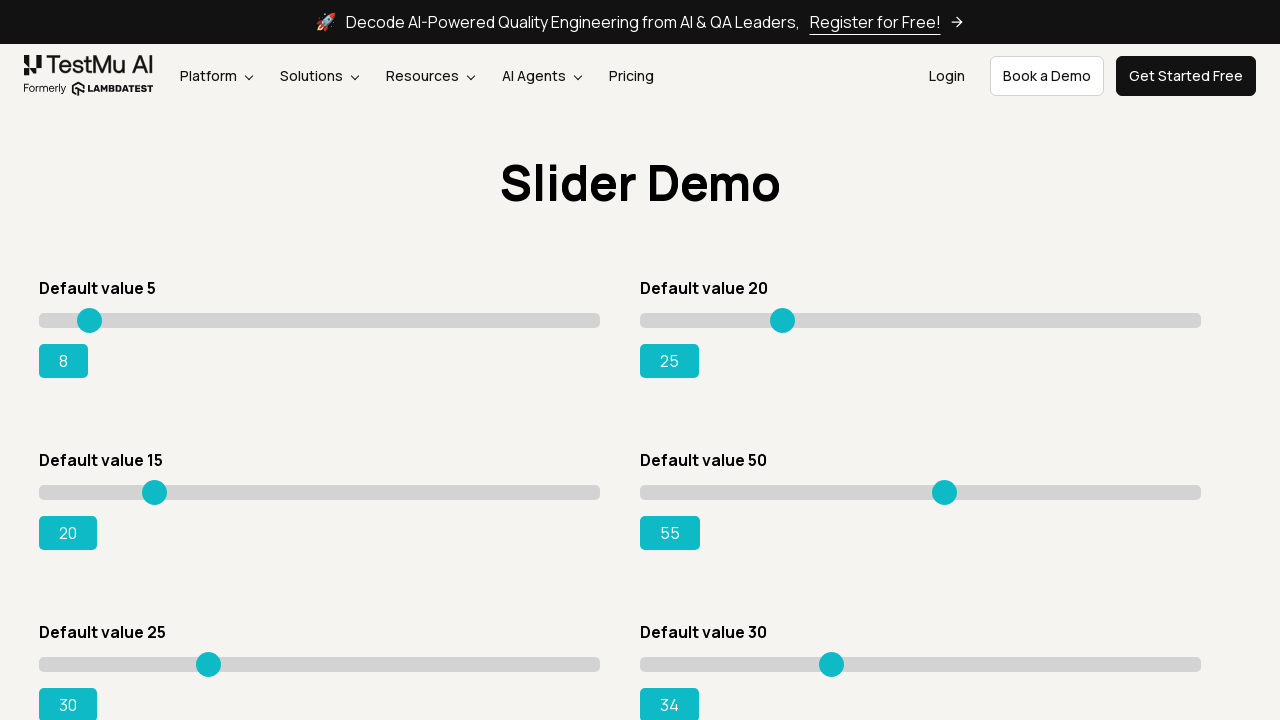

Moved slider 6 to the right (step 5 of 5) on //*[@id="slider6"]/div/input
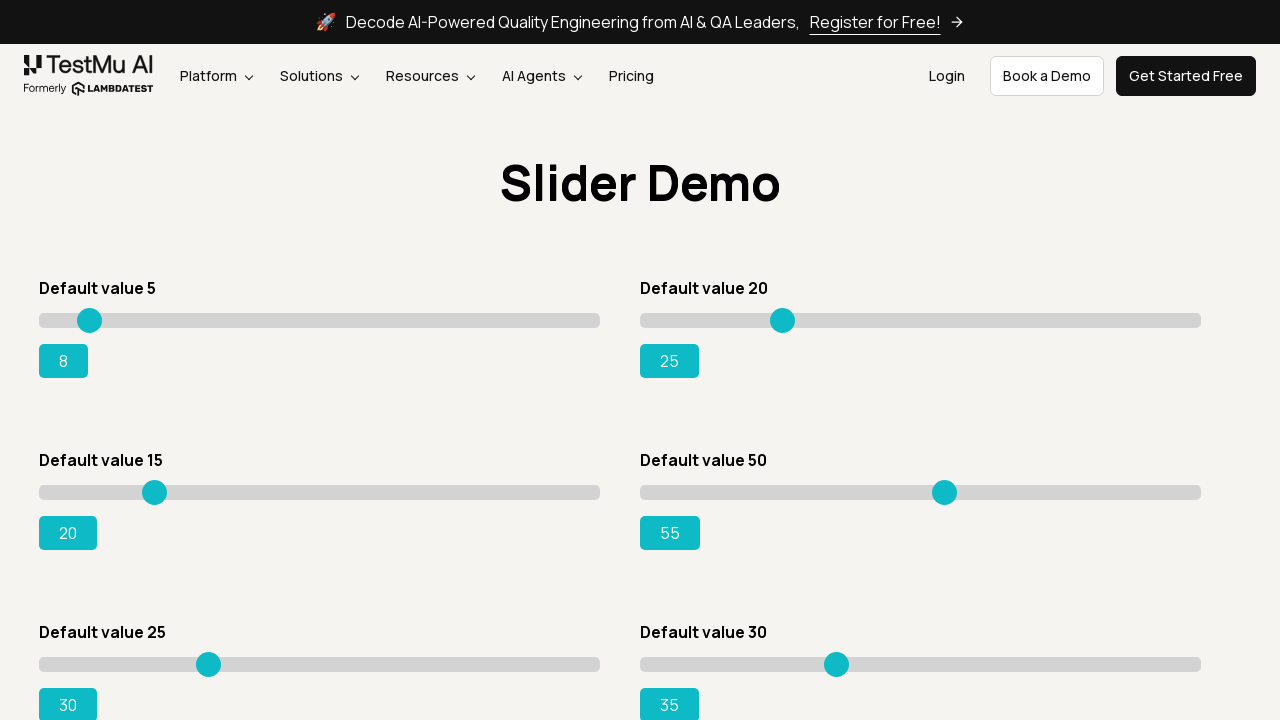

Moved slider 7 to the right (step 1 of 5) on //*[@id="slider7"]/div/input
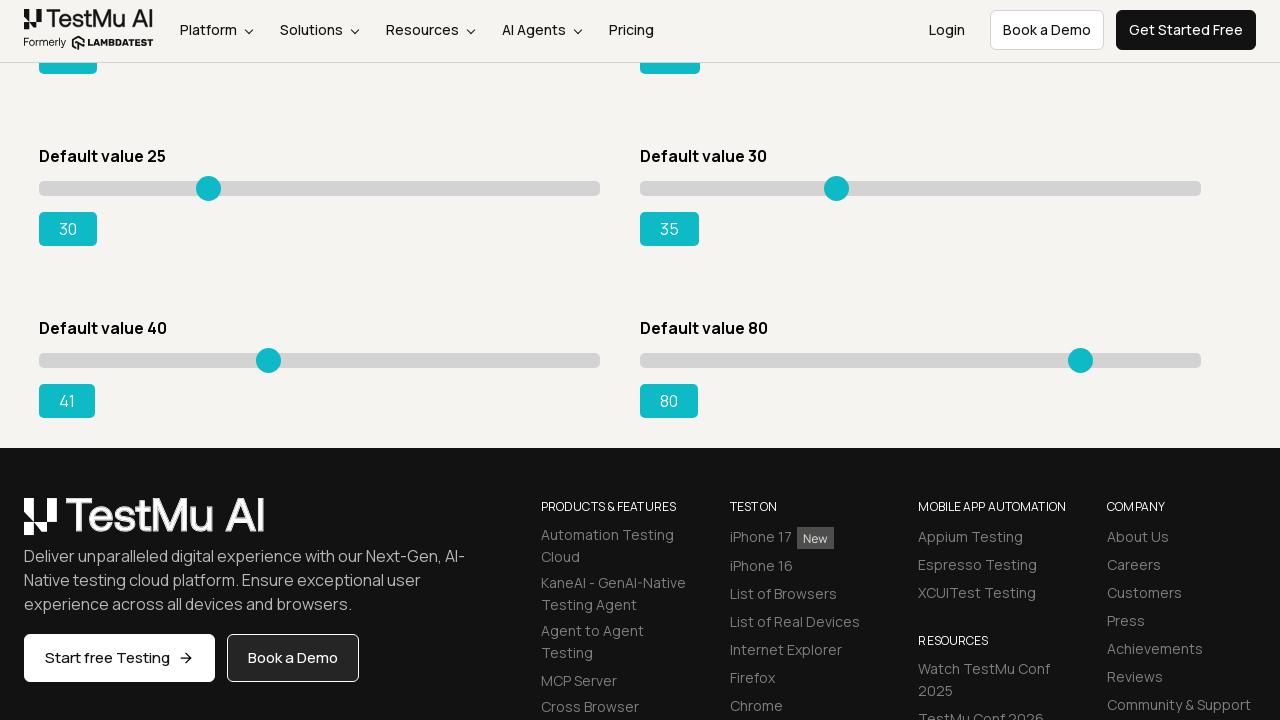

Moved slider 7 to the right (step 2 of 5) on //*[@id="slider7"]/div/input
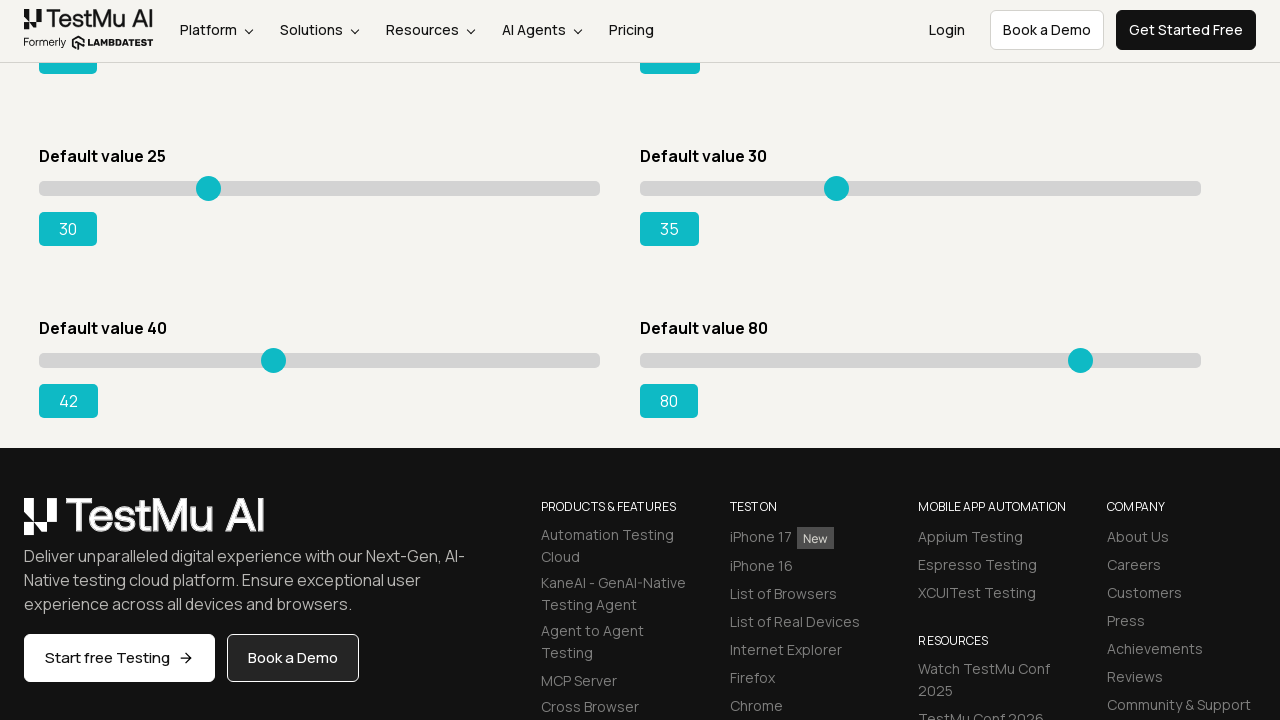

Moved slider 7 to the right (step 3 of 5) on //*[@id="slider7"]/div/input
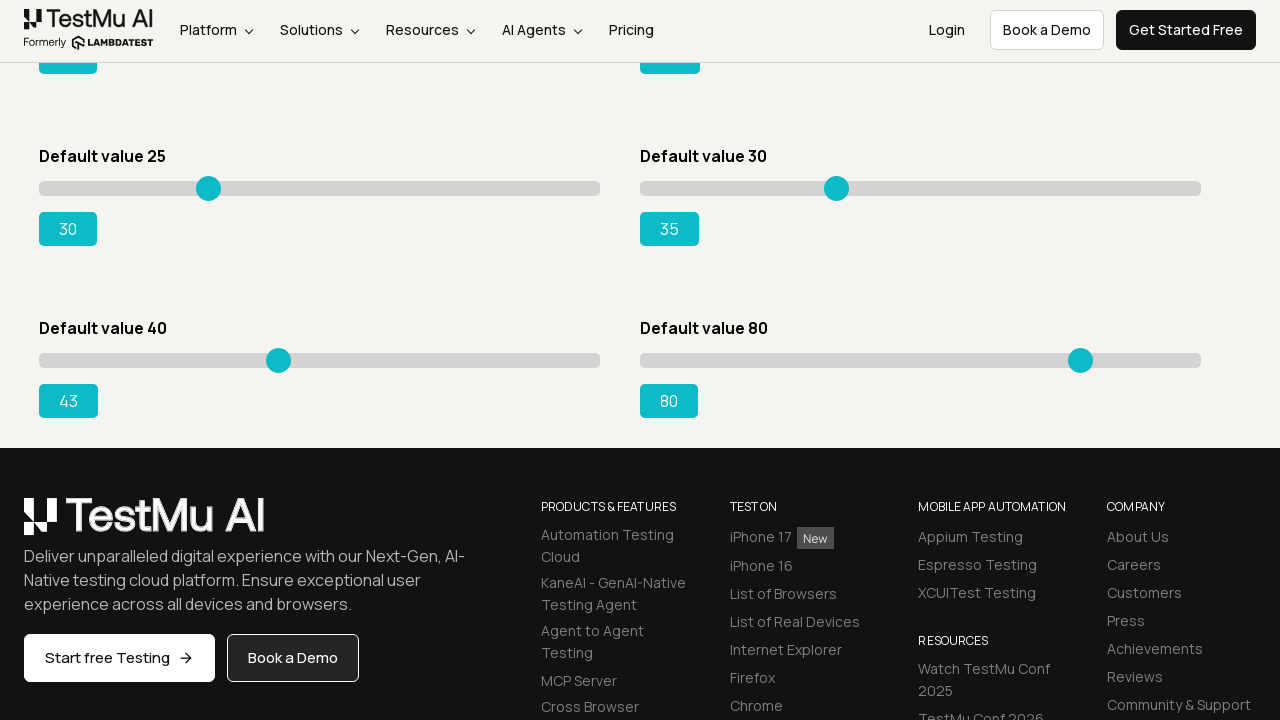

Moved slider 7 to the right (step 4 of 5) on //*[@id="slider7"]/div/input
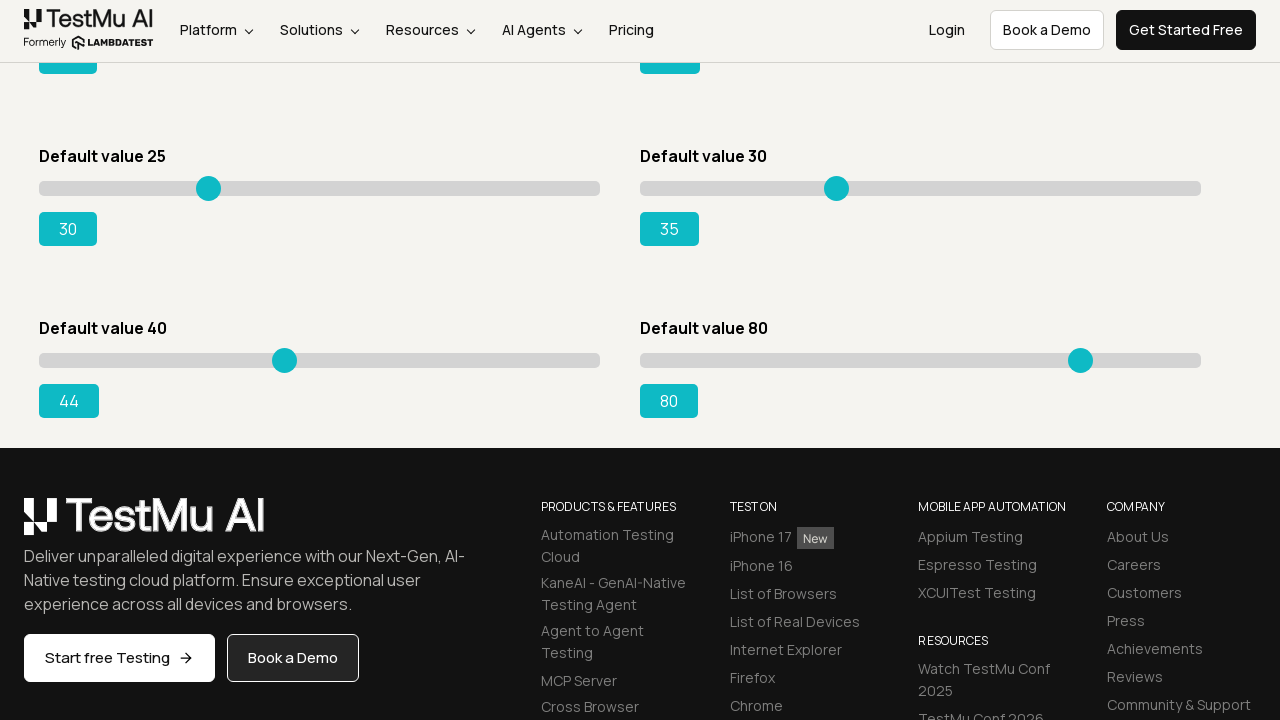

Moved slider 7 to the right (step 5 of 5) on //*[@id="slider7"]/div/input
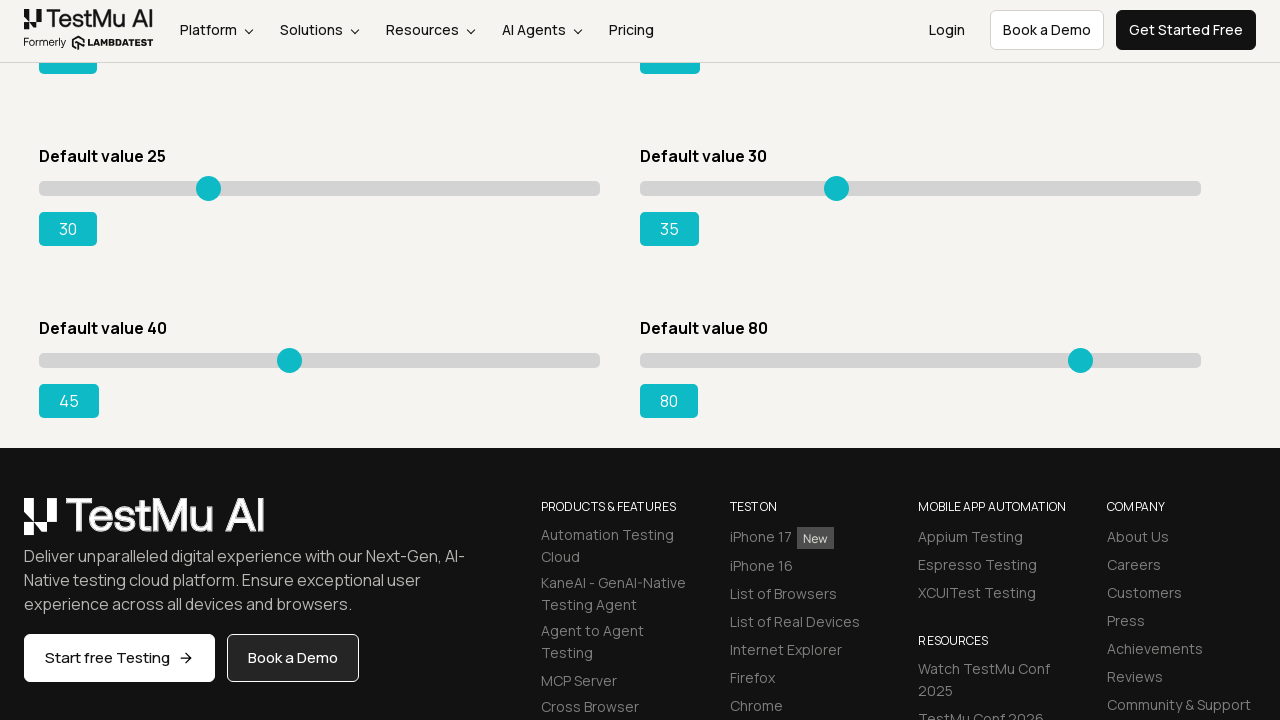

Moved slider 8 to the right (step 1 of 5) on //*[@id="slider8"]/div/input
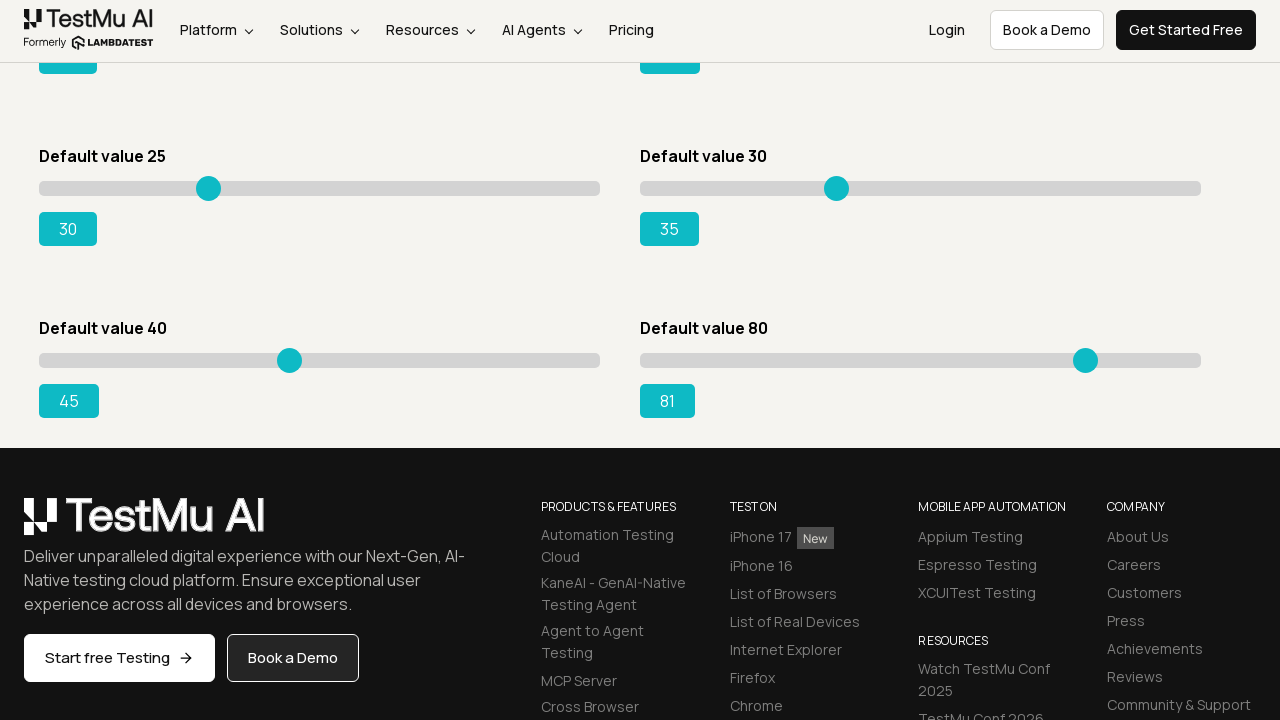

Moved slider 8 to the right (step 2 of 5) on //*[@id="slider8"]/div/input
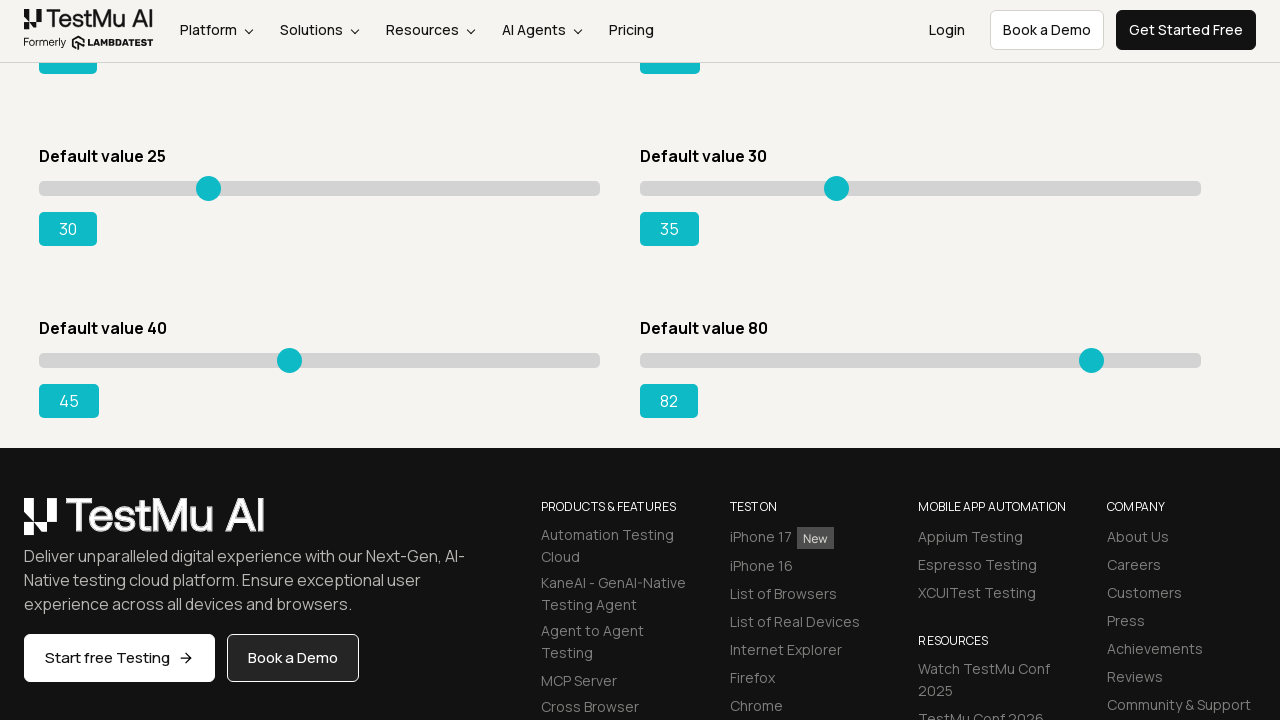

Moved slider 8 to the right (step 3 of 5) on //*[@id="slider8"]/div/input
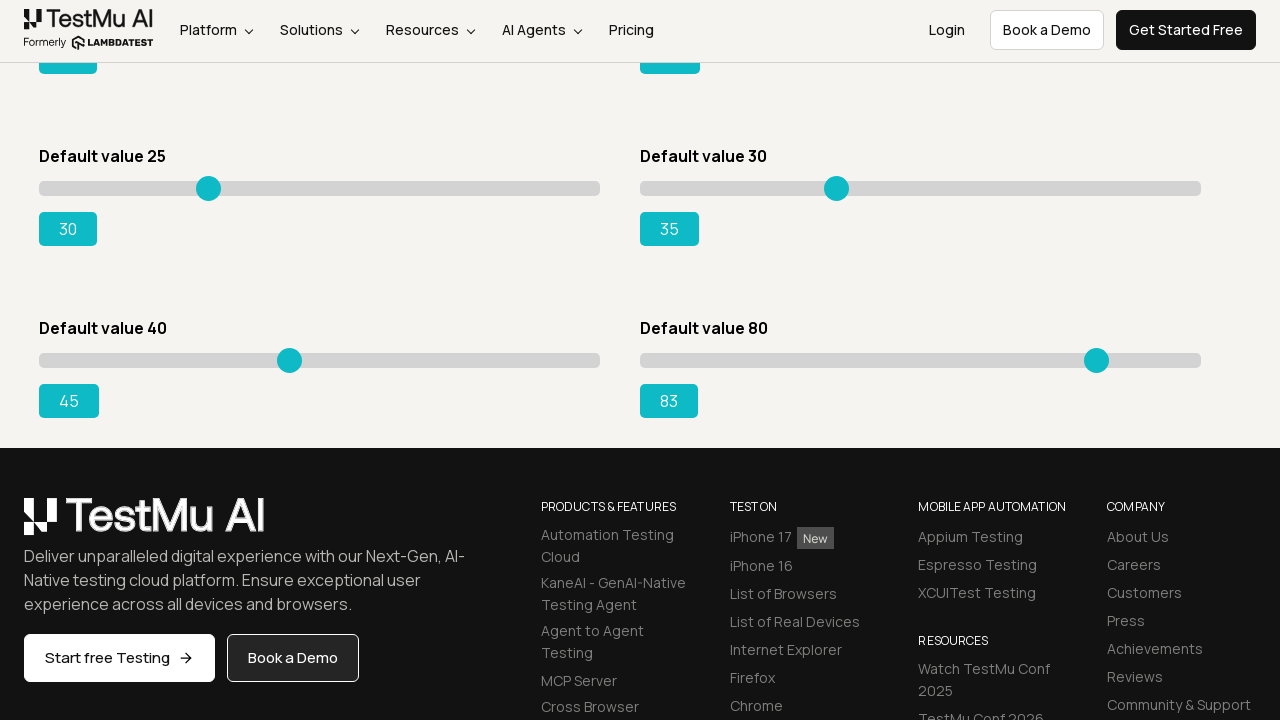

Moved slider 8 to the right (step 4 of 5) on //*[@id="slider8"]/div/input
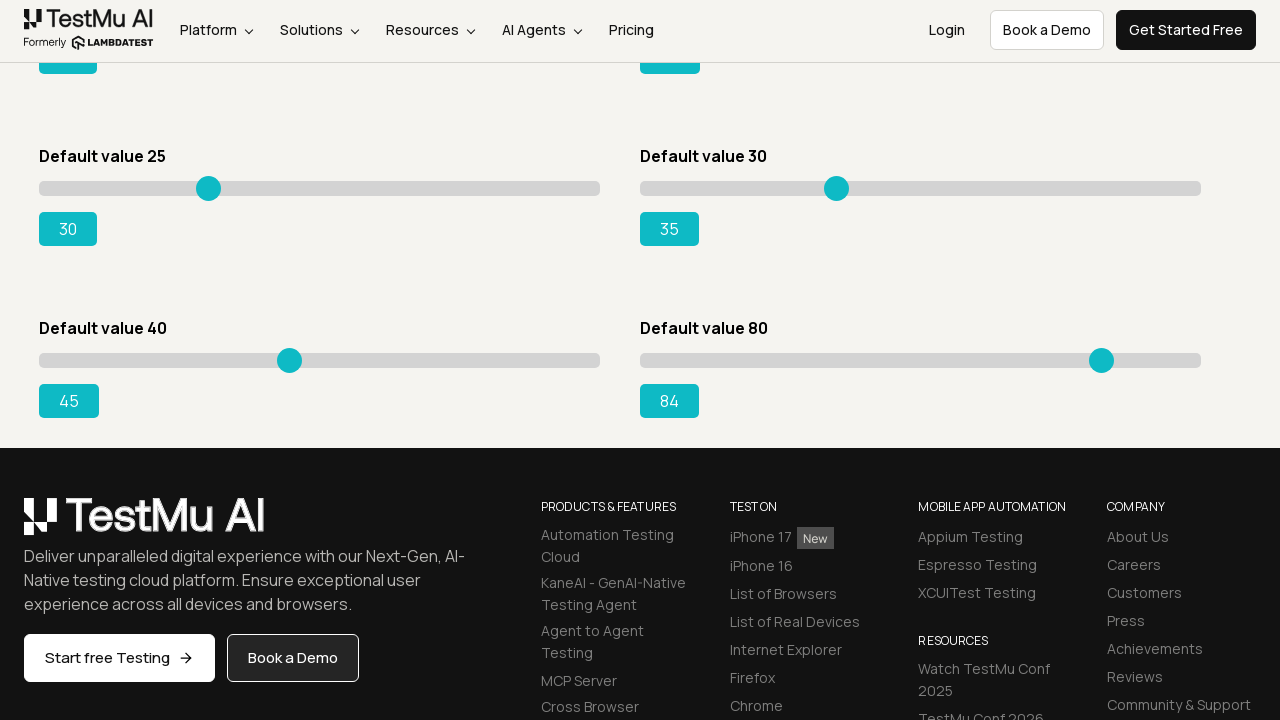

Moved slider 8 to the right (step 5 of 5) on //*[@id="slider8"]/div/input
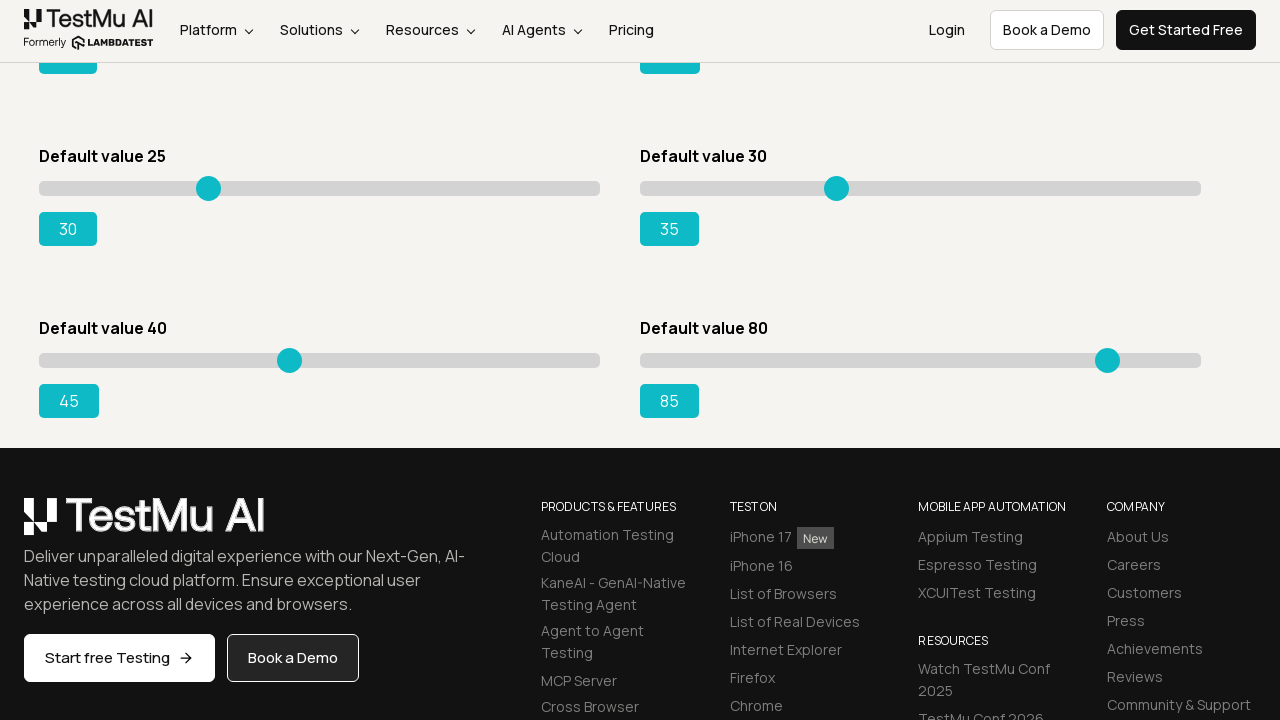

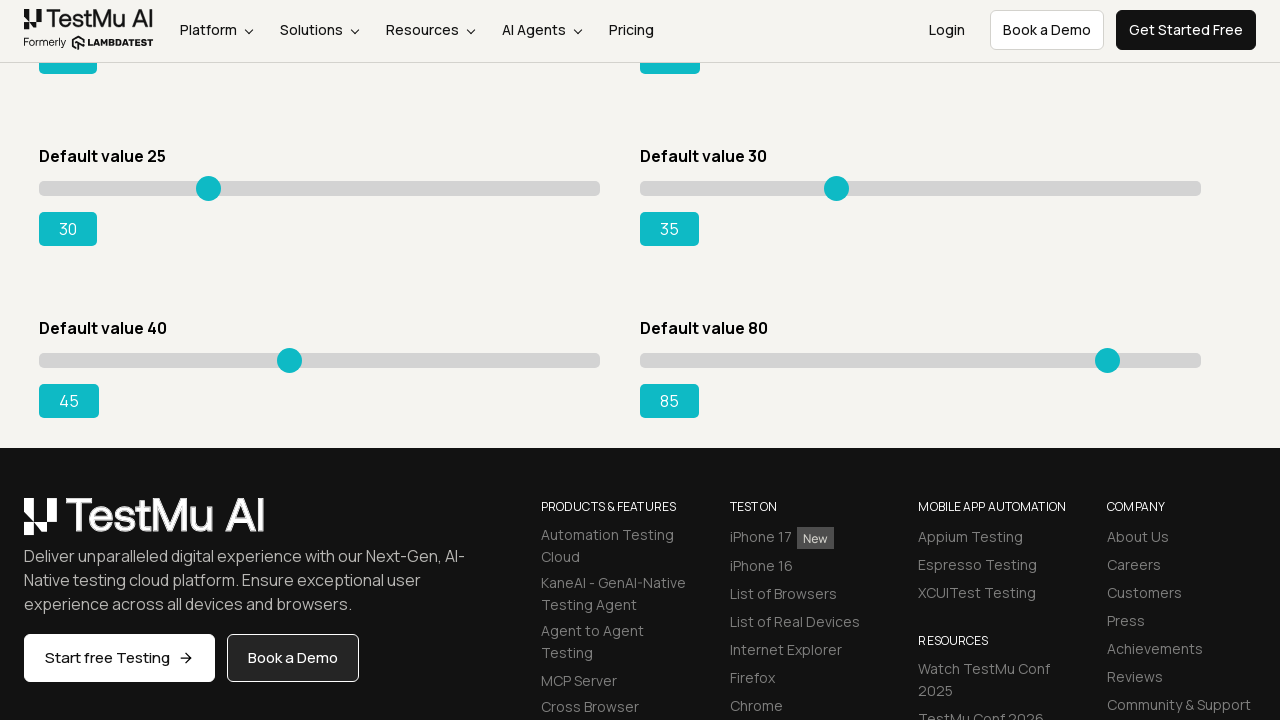